Navigates to a scholarship listing page and repeatedly clicks "Load More" button to load all available scholarships

Starting URL: https://findstudentship.eef.or.th/scholarship?grade=ทุกระดับ&cost=ทุนทั้งหมด&genre=ทุนให้เปล่า

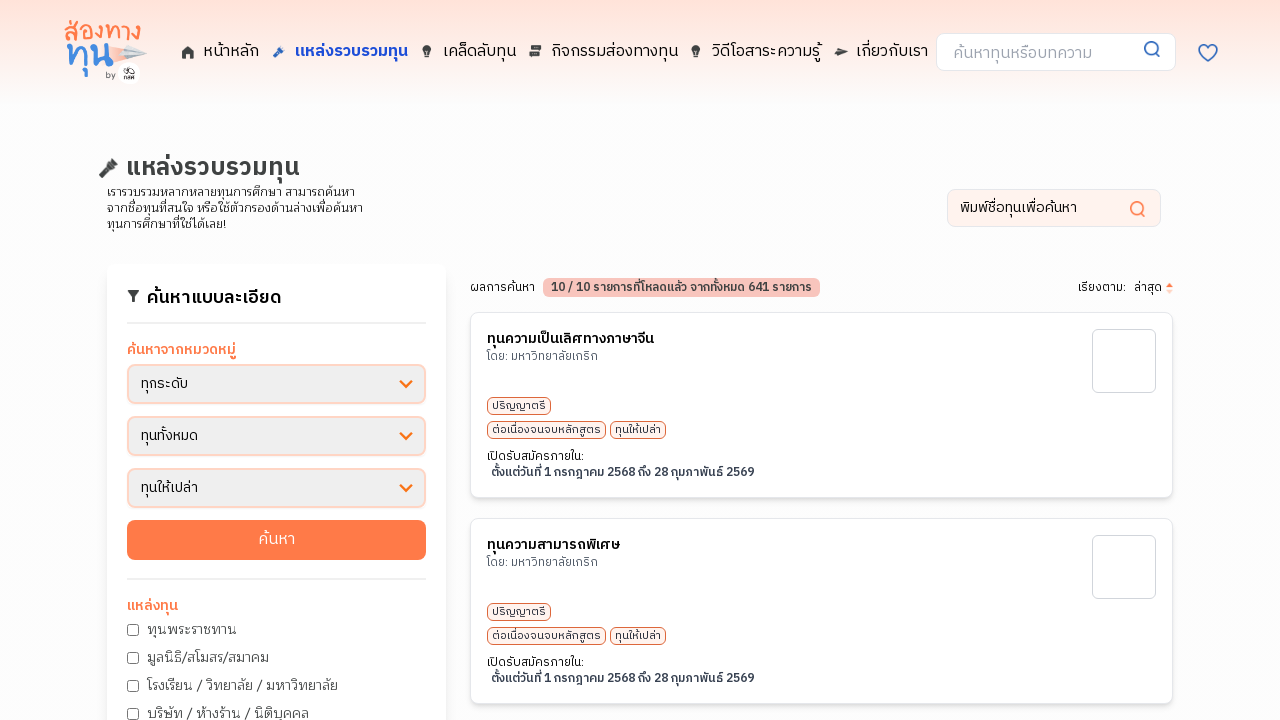

Navigated to scholarship listing page
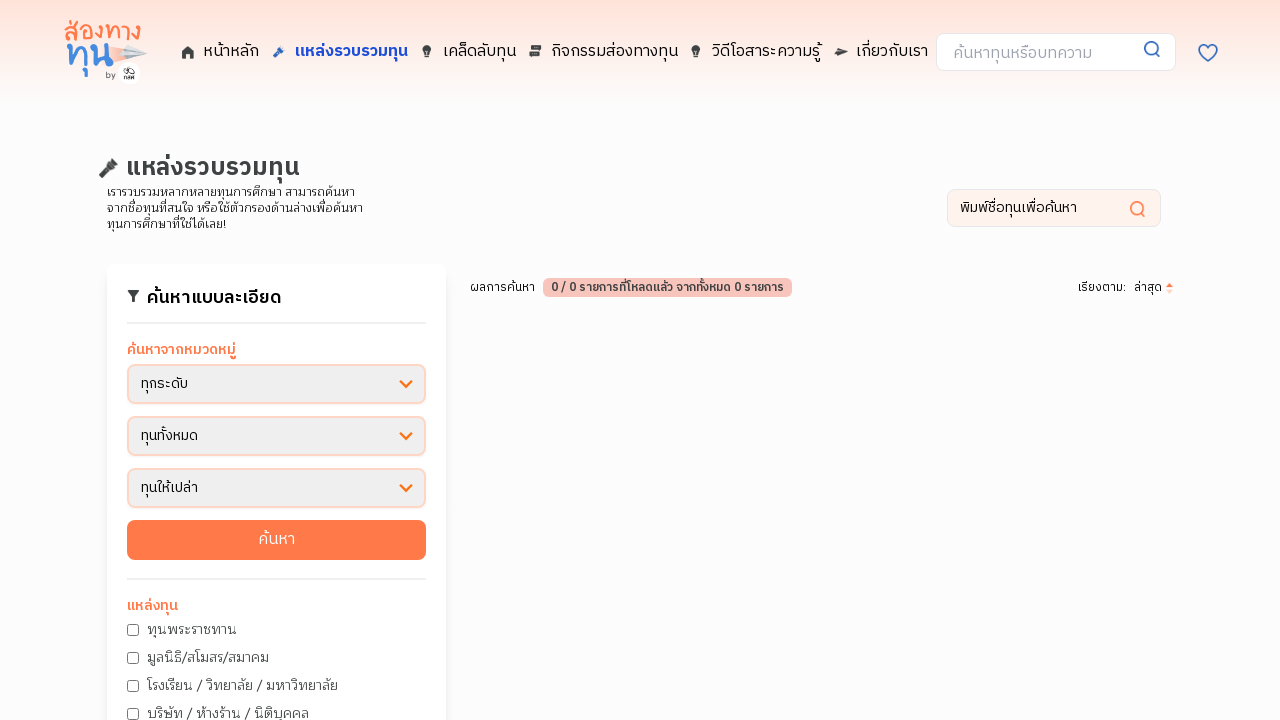

Located 'Load More' button
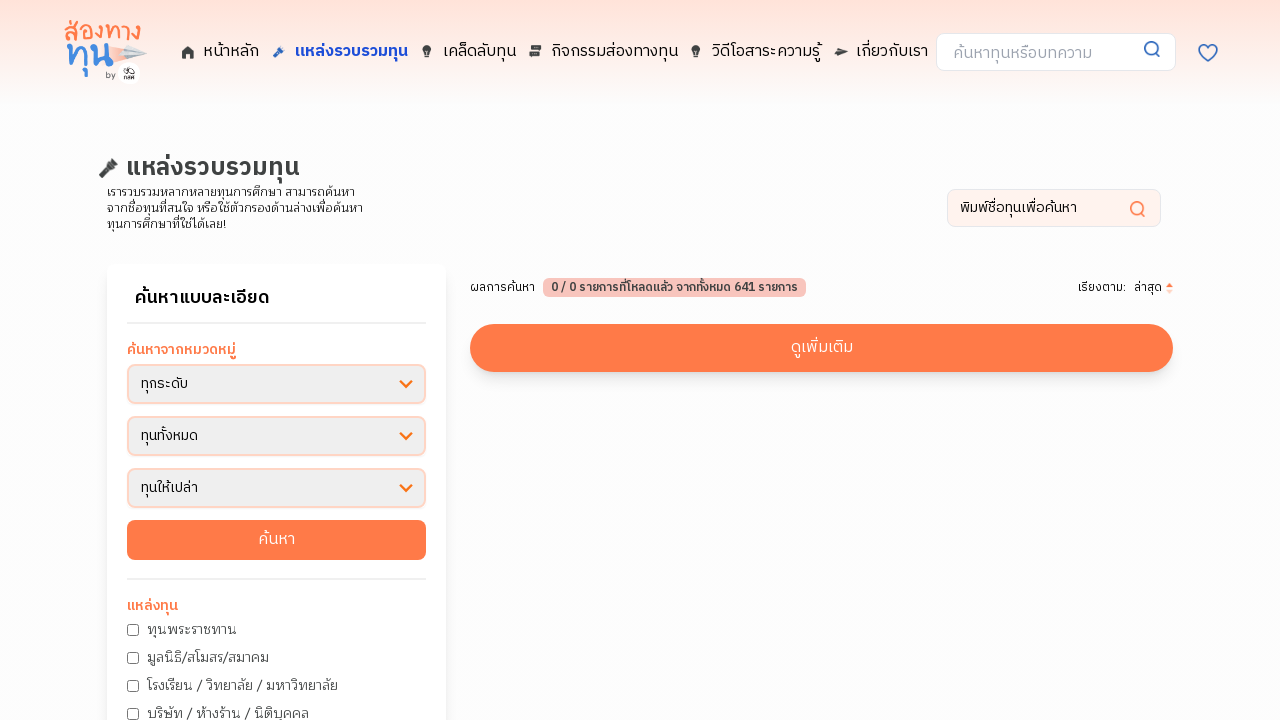

Scrolled 'Load More' button into view
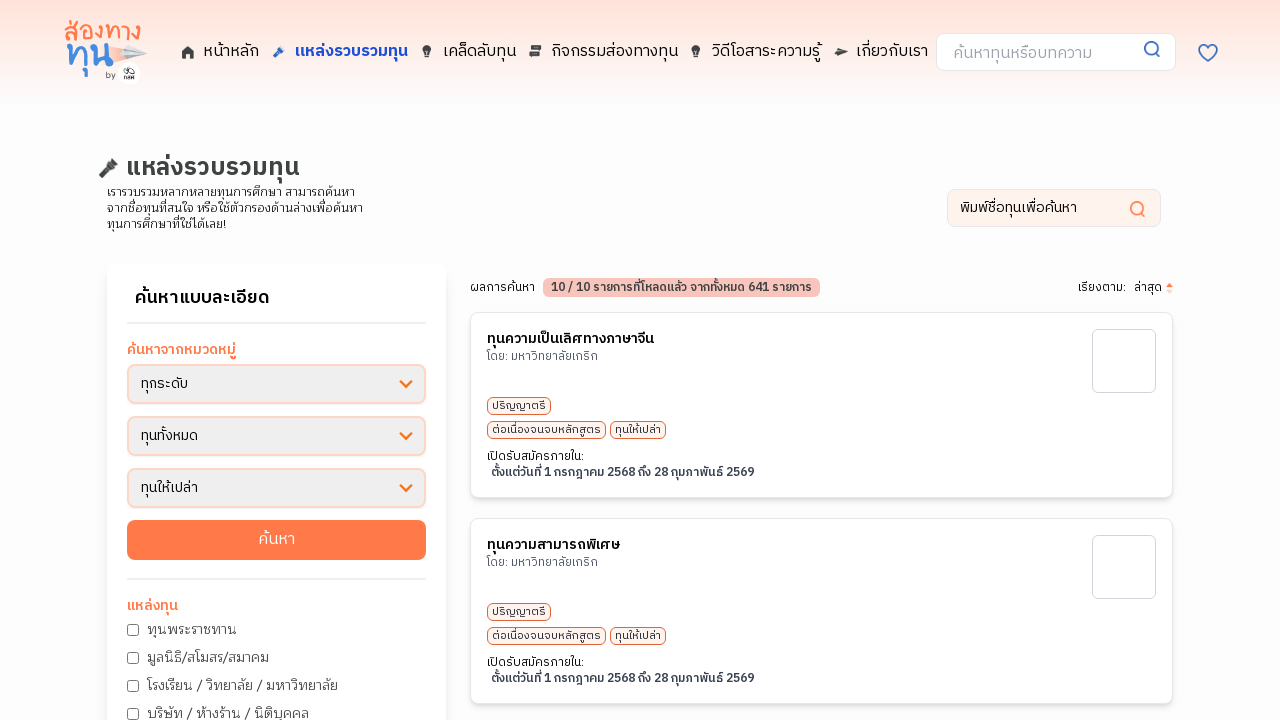

Clicked 'Load More' button (attempt 1) at (822, 439) on button:has-text('ดูเพิ่มเติม') >> nth=0
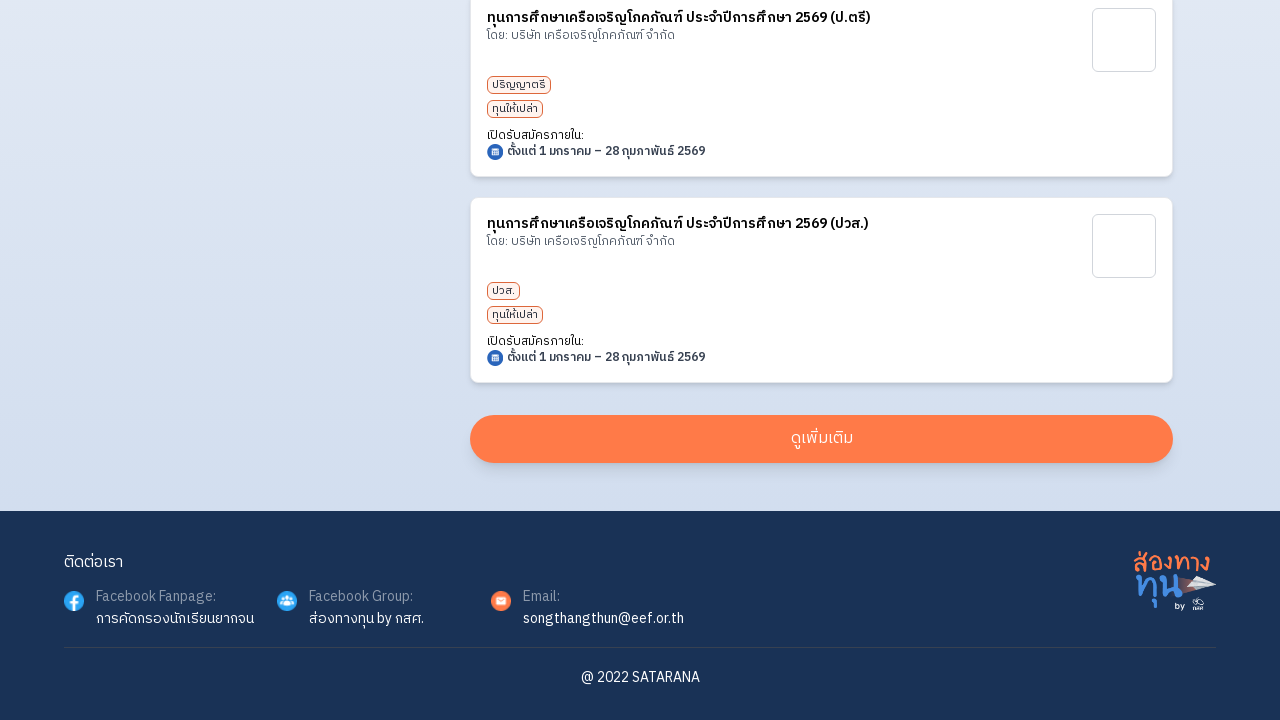

Waited 2000ms for new content to load
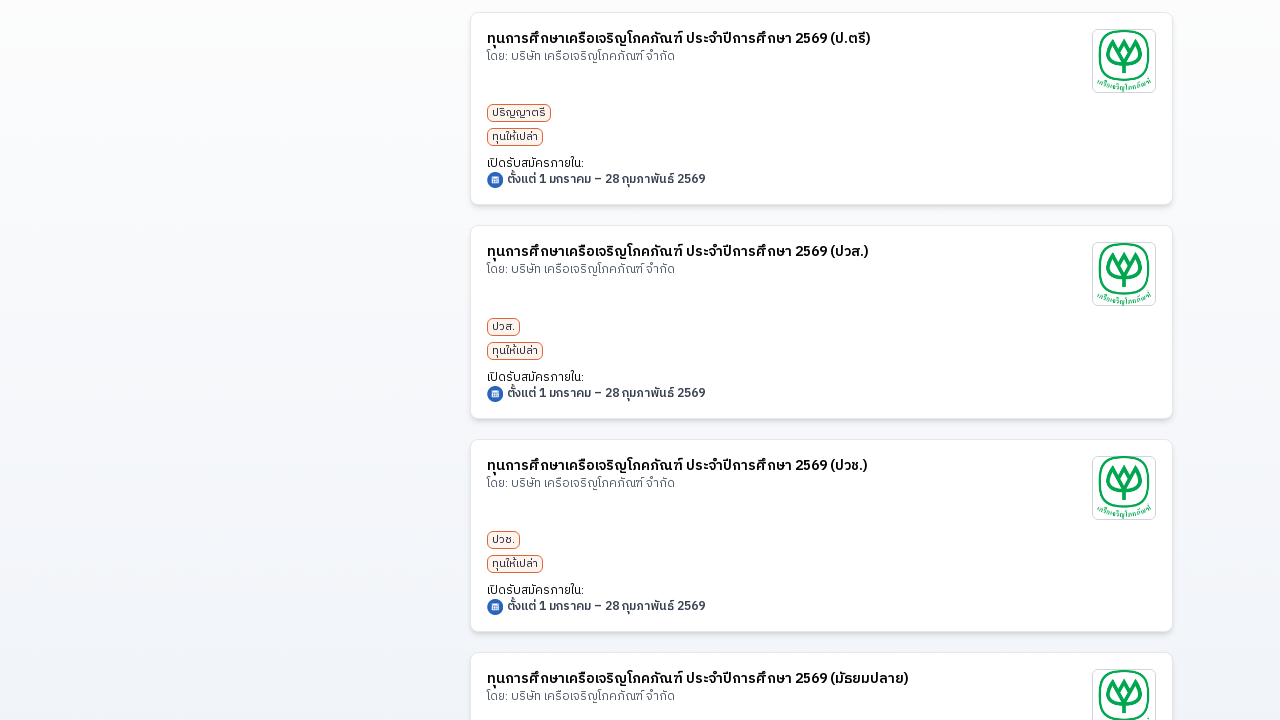

Located 'Load More' button
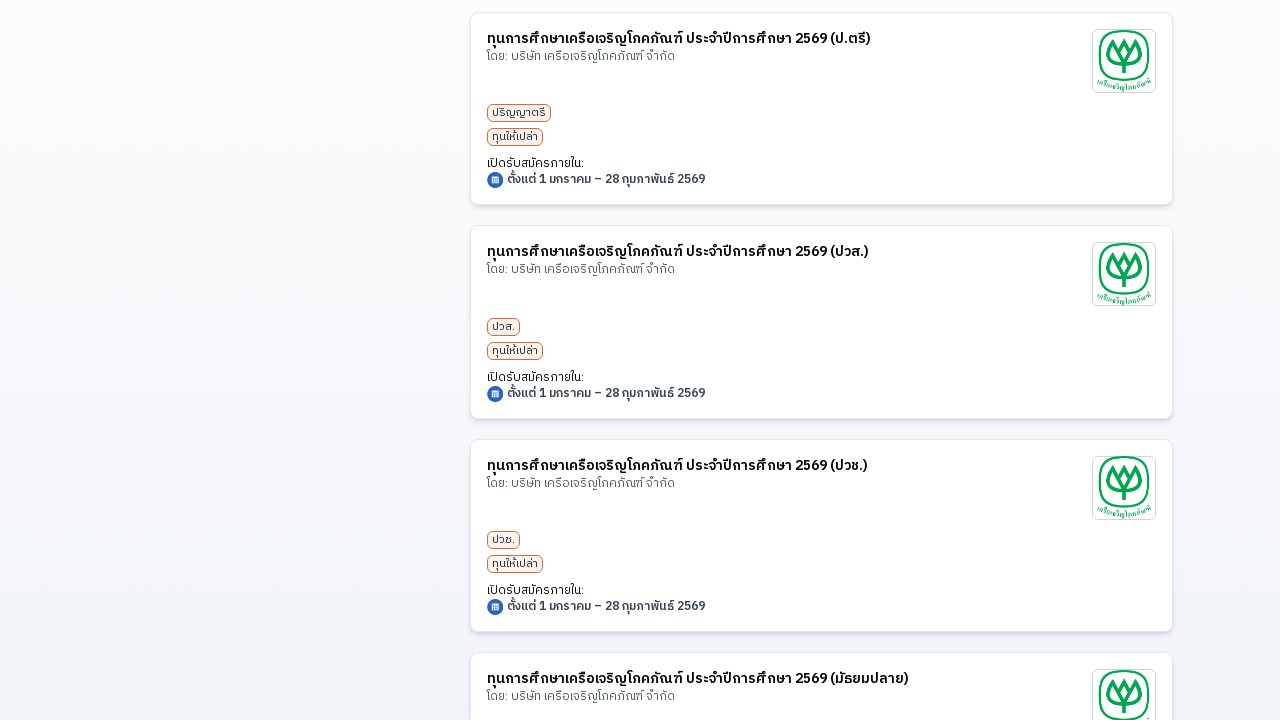

Scrolled 'Load More' button into view
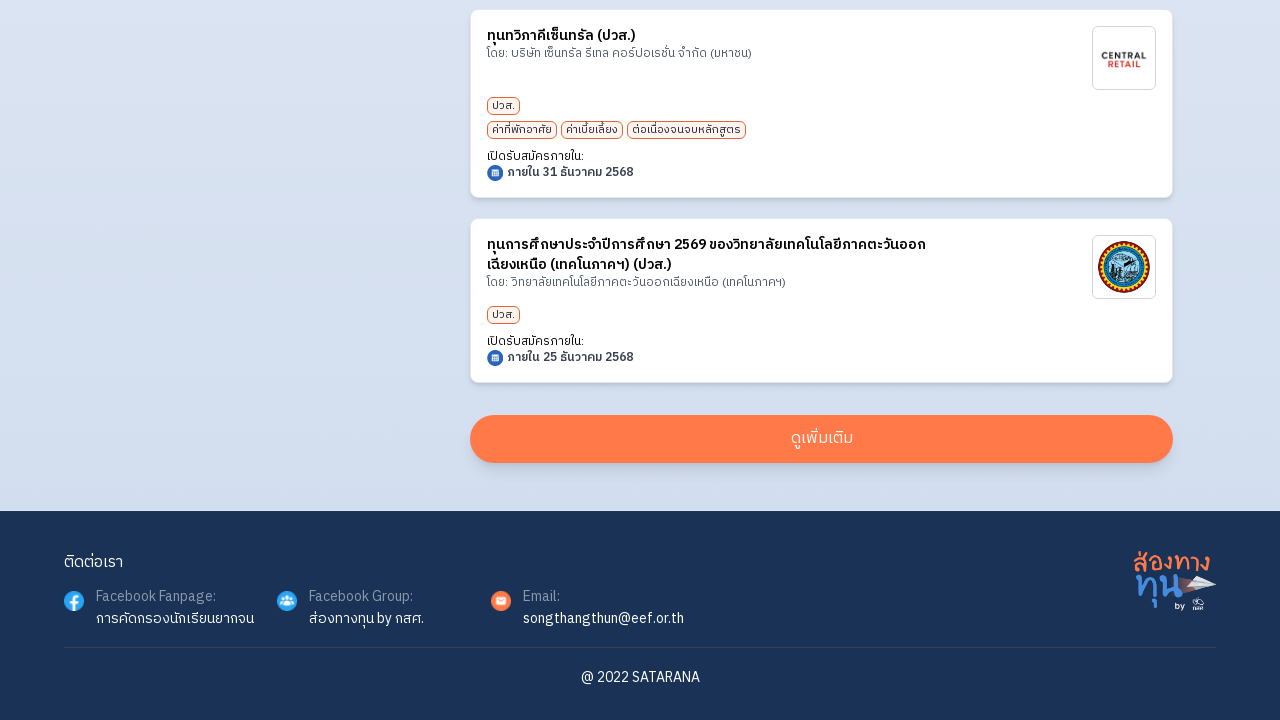

Clicked 'Load More' button (attempt 2) at (822, 439) on button:has-text('ดูเพิ่มเติม') >> nth=0
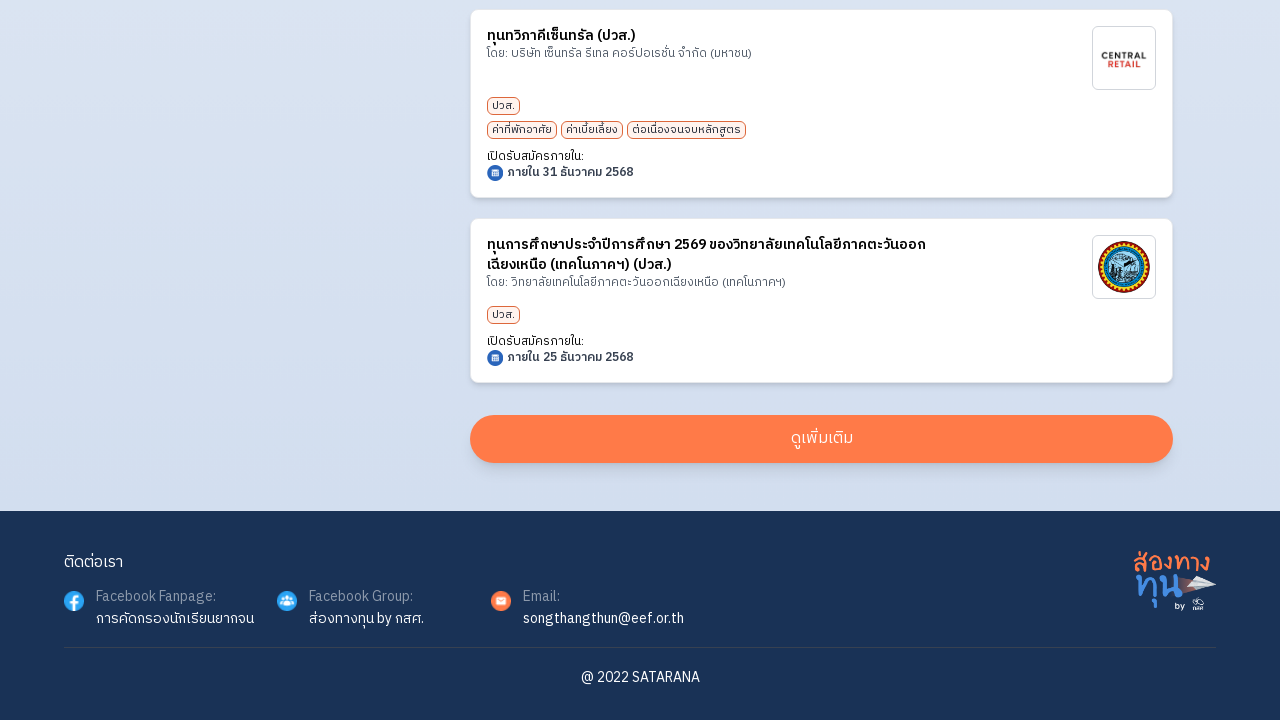

Waited 2000ms for new content to load
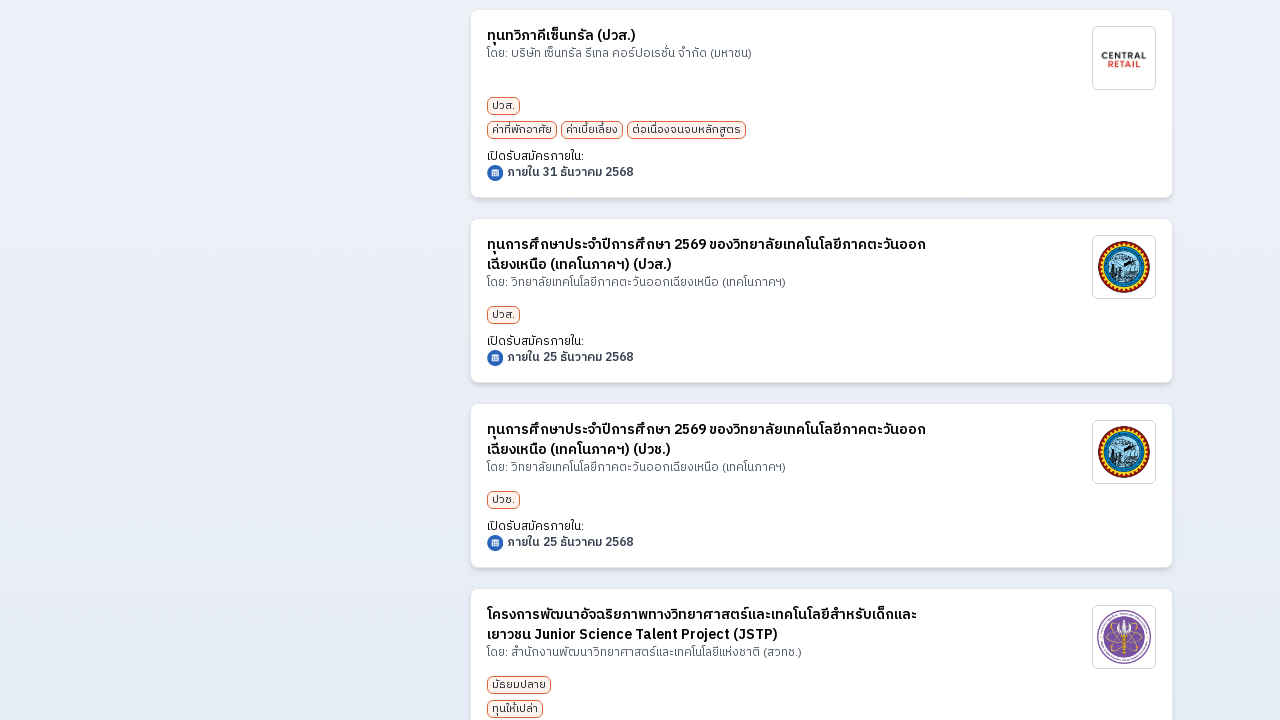

Located 'Load More' button
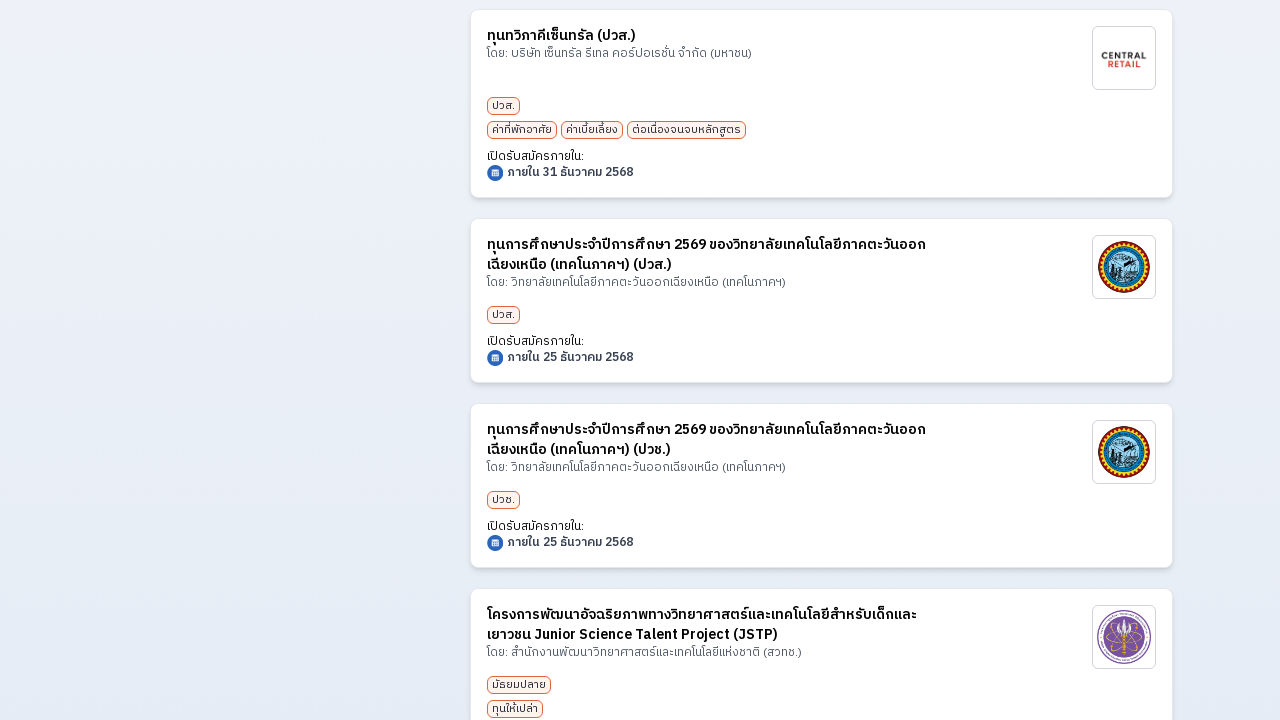

Scrolled 'Load More' button into view
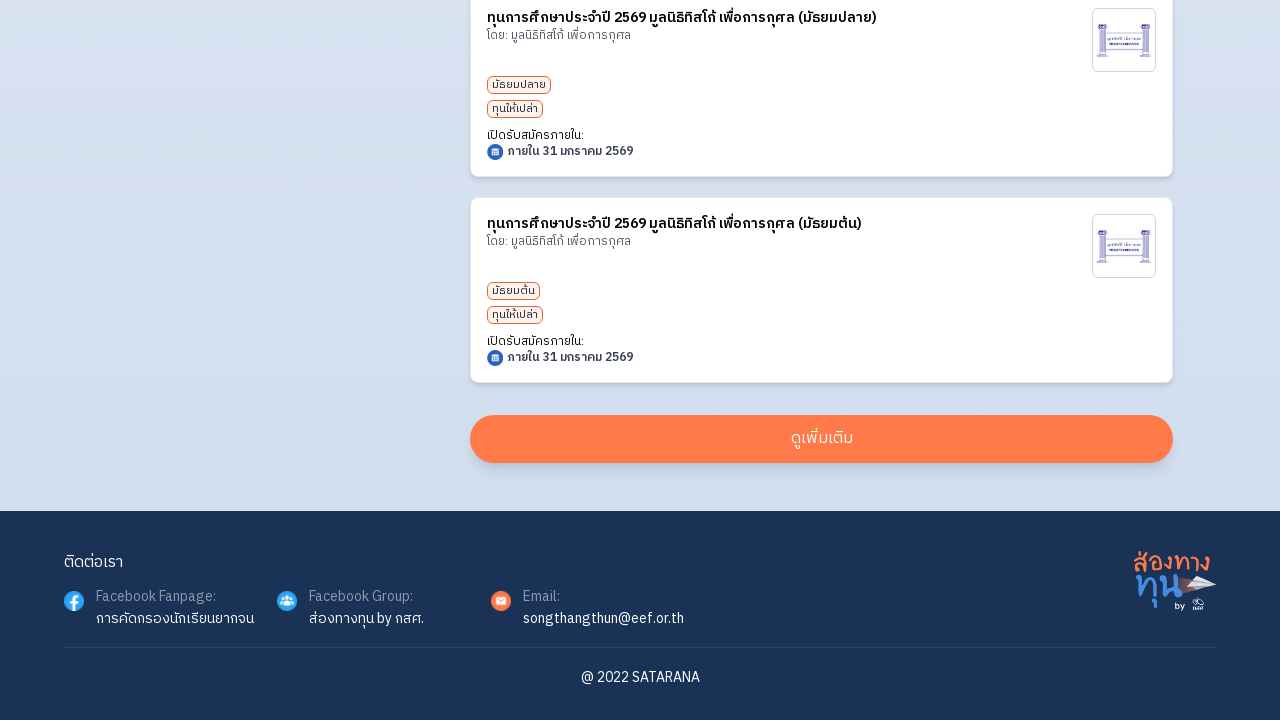

Clicked 'Load More' button (attempt 3) at (822, 439) on button:has-text('ดูเพิ่มเติม') >> nth=0
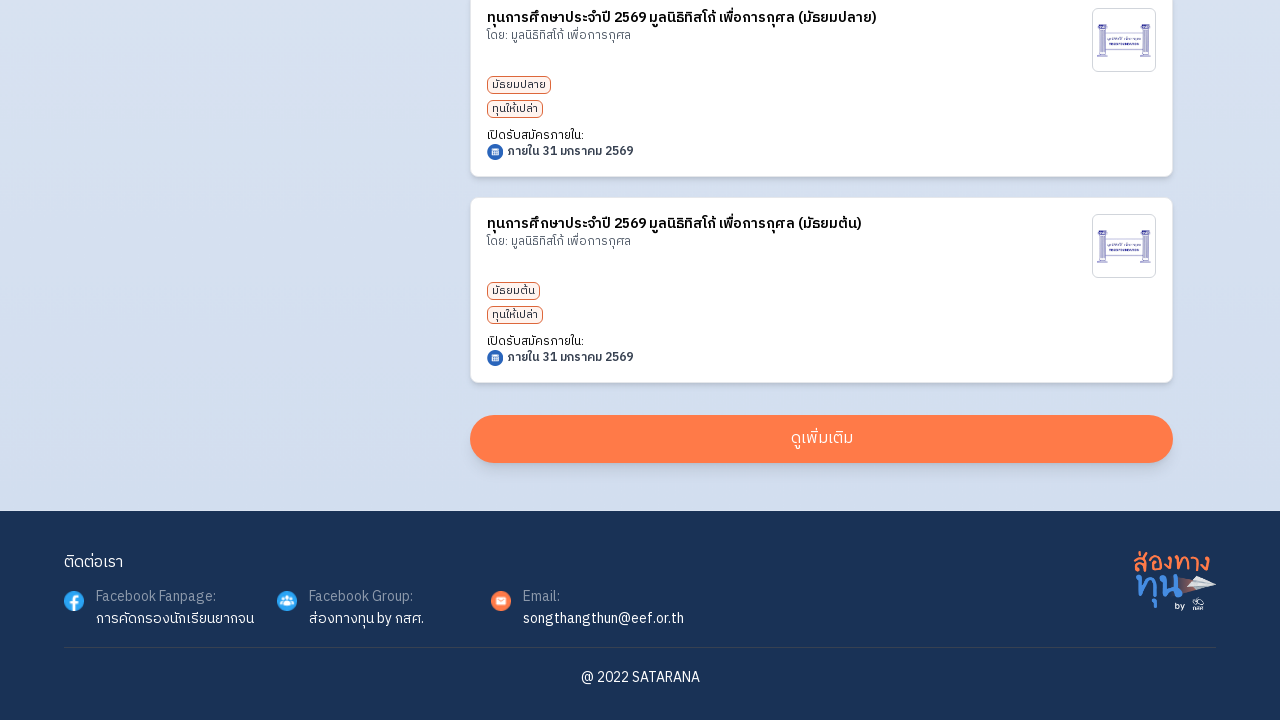

Waited 2000ms for new content to load
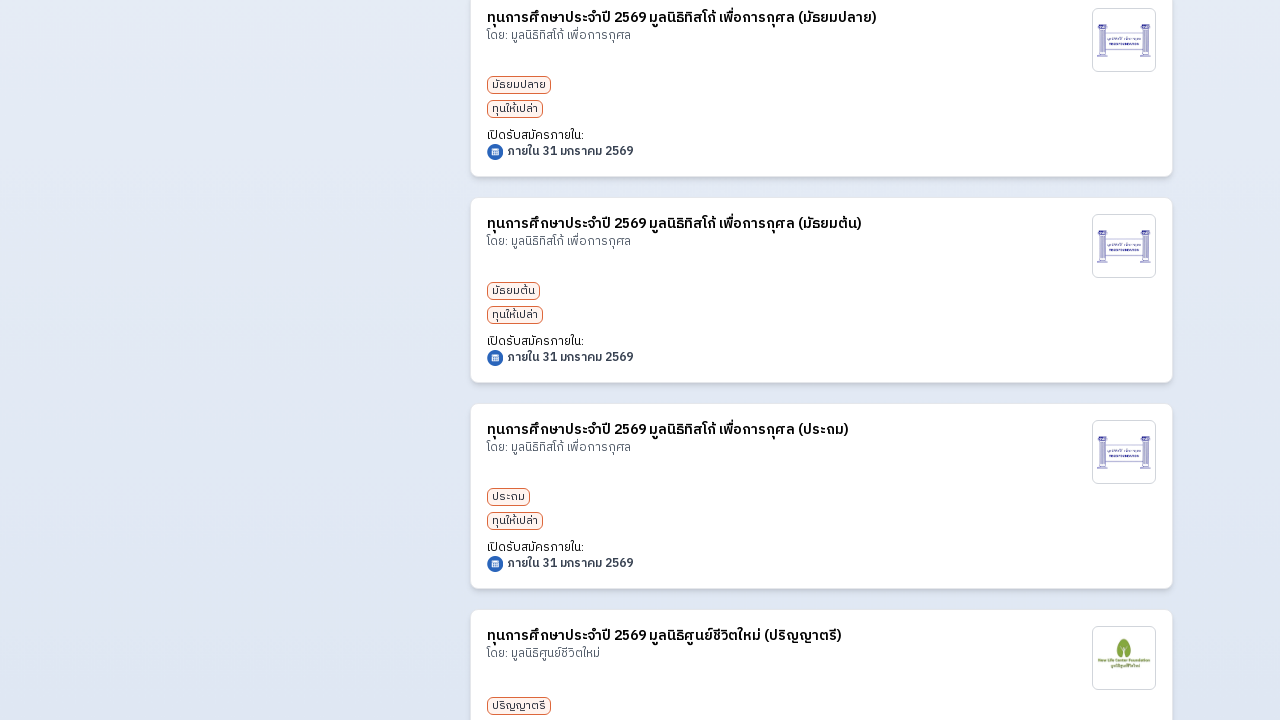

Located 'Load More' button
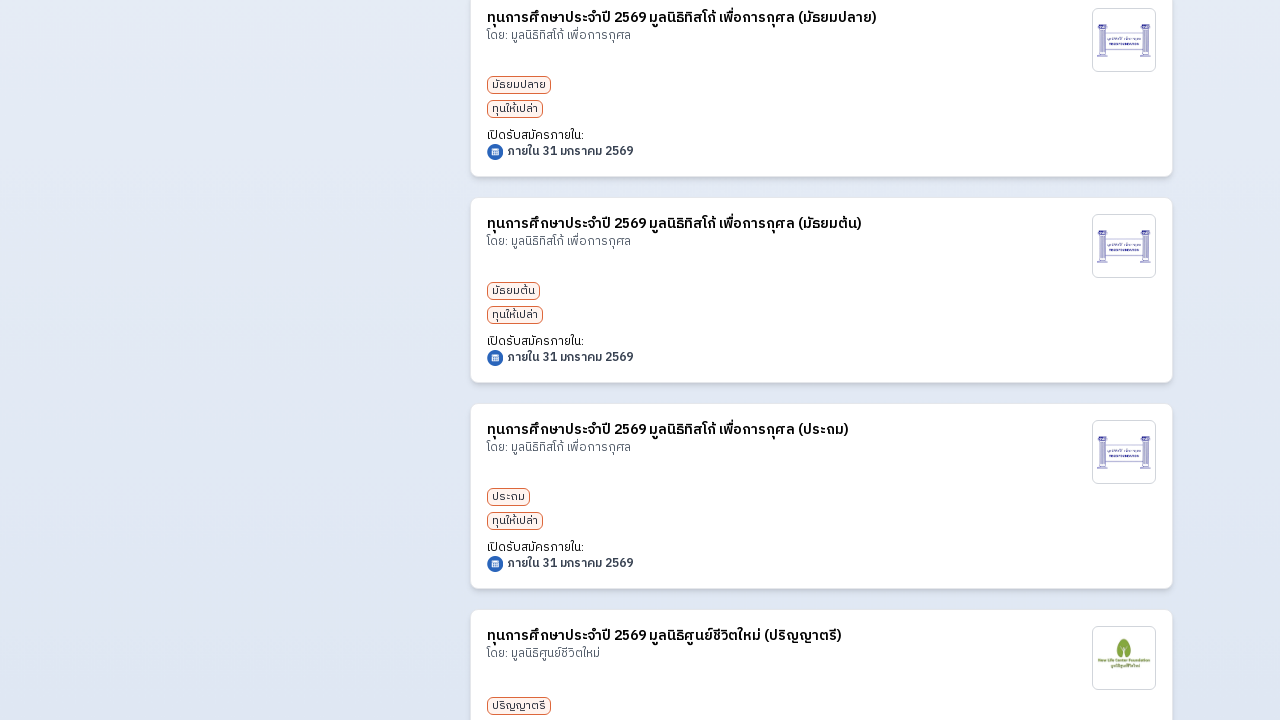

Scrolled 'Load More' button into view
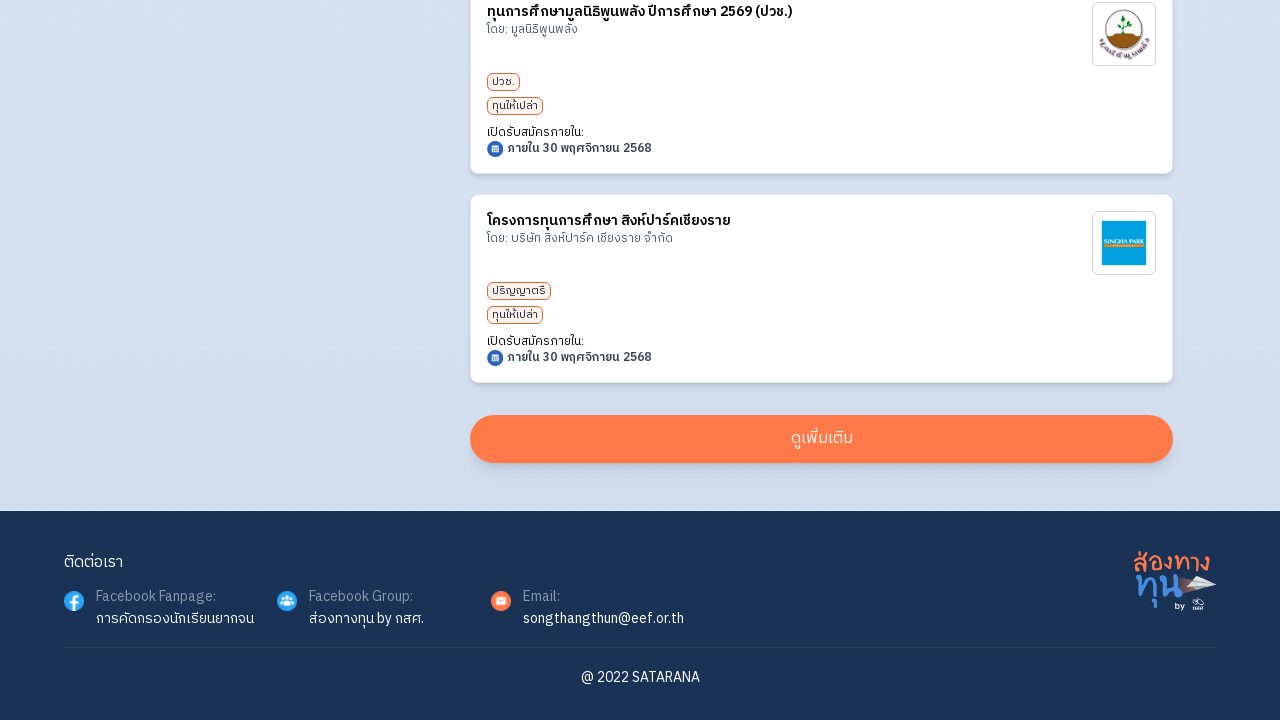

Clicked 'Load More' button (attempt 4) at (822, 439) on button:has-text('ดูเพิ่มเติม') >> nth=0
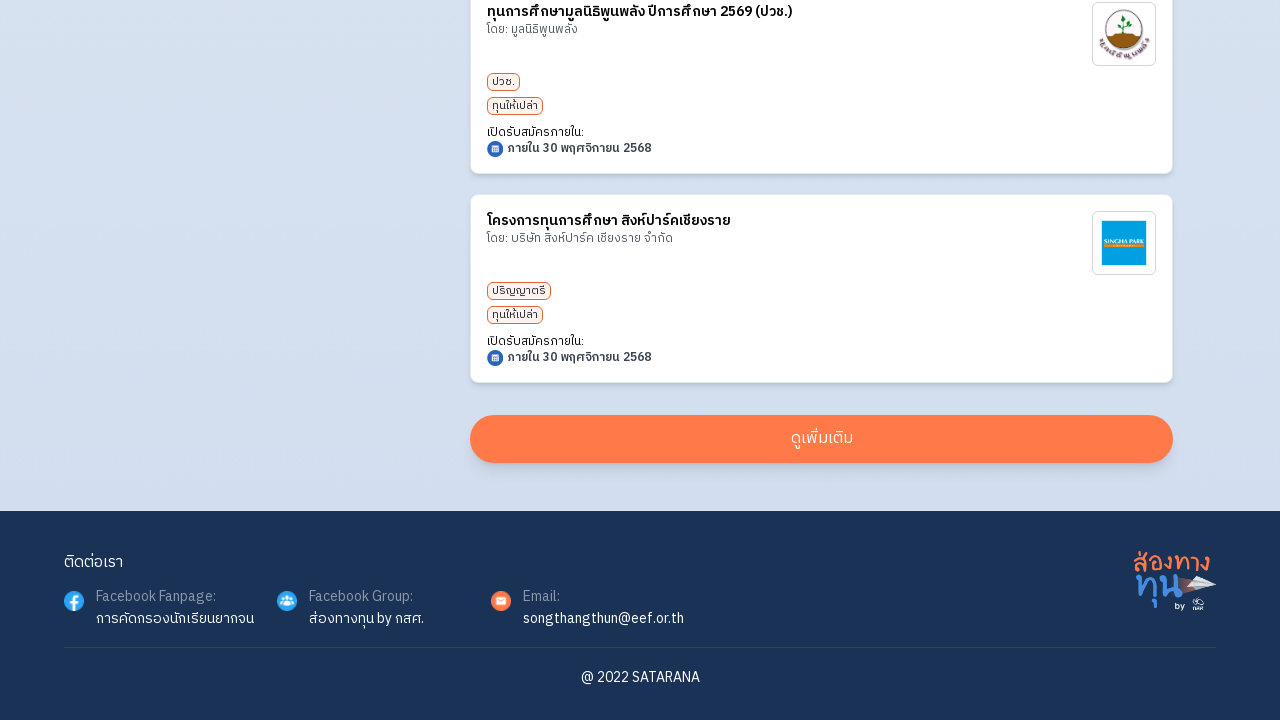

Waited 2000ms for new content to load
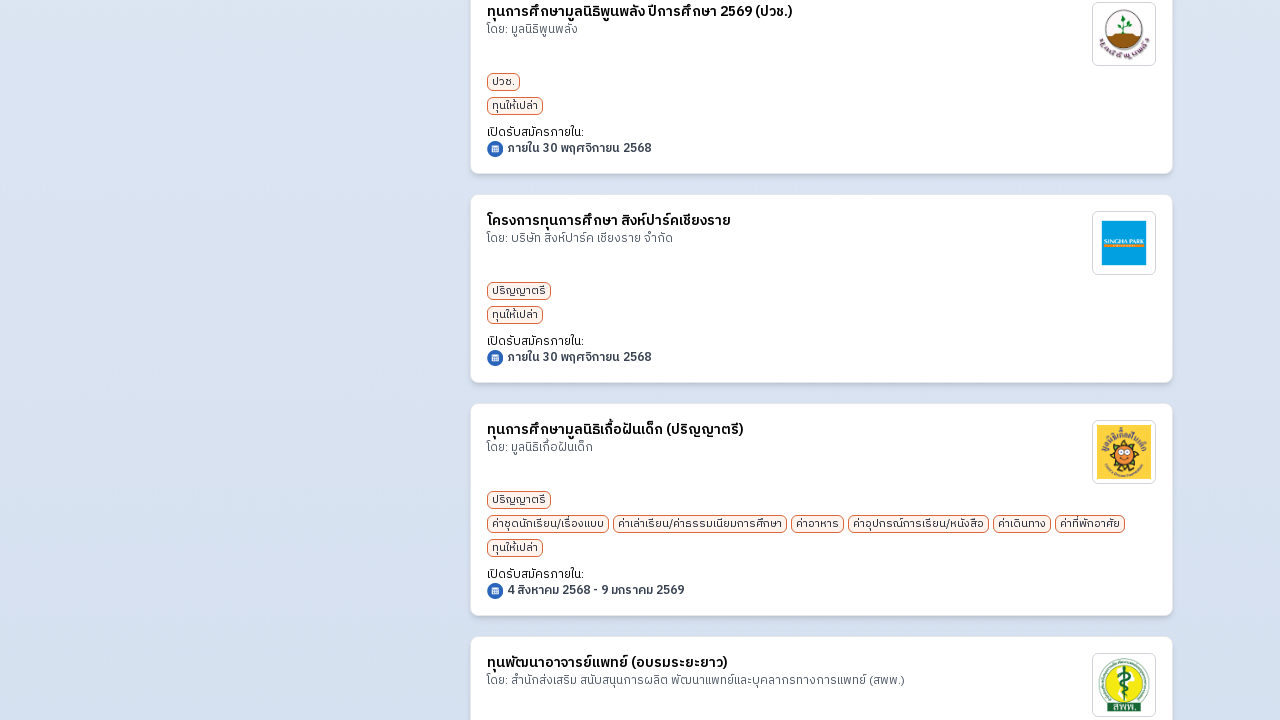

Located 'Load More' button
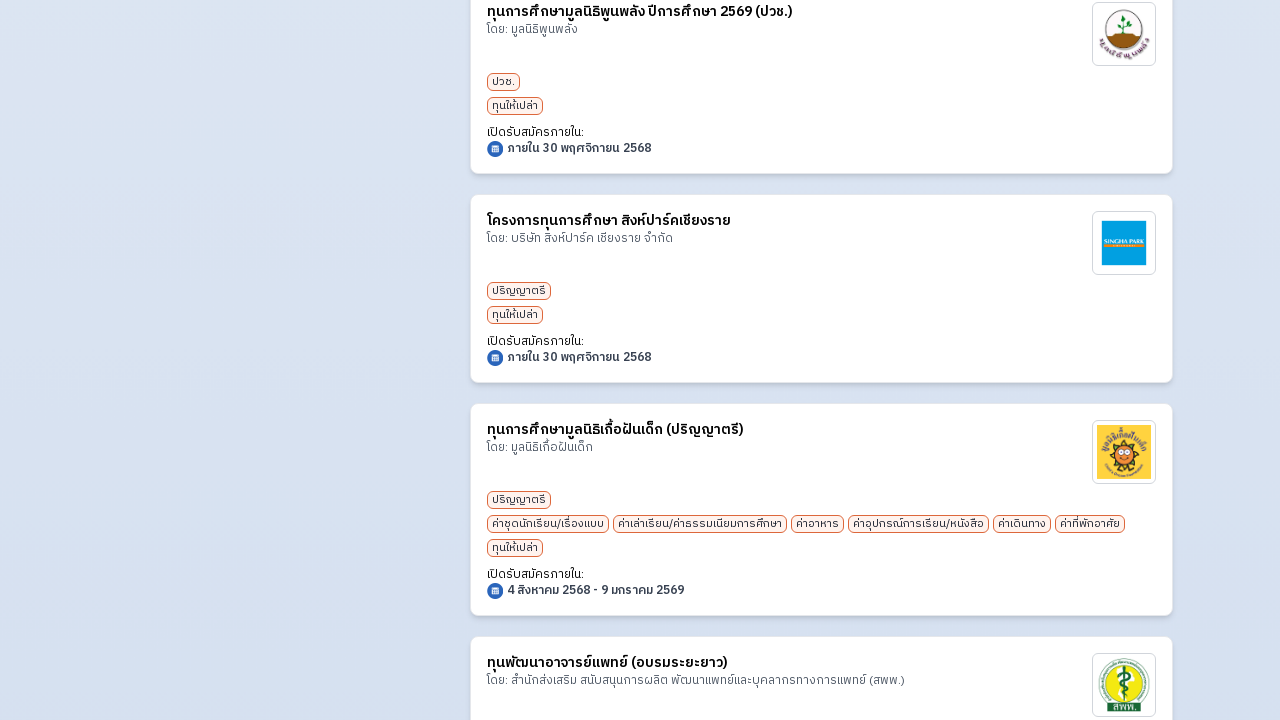

Scrolled 'Load More' button into view
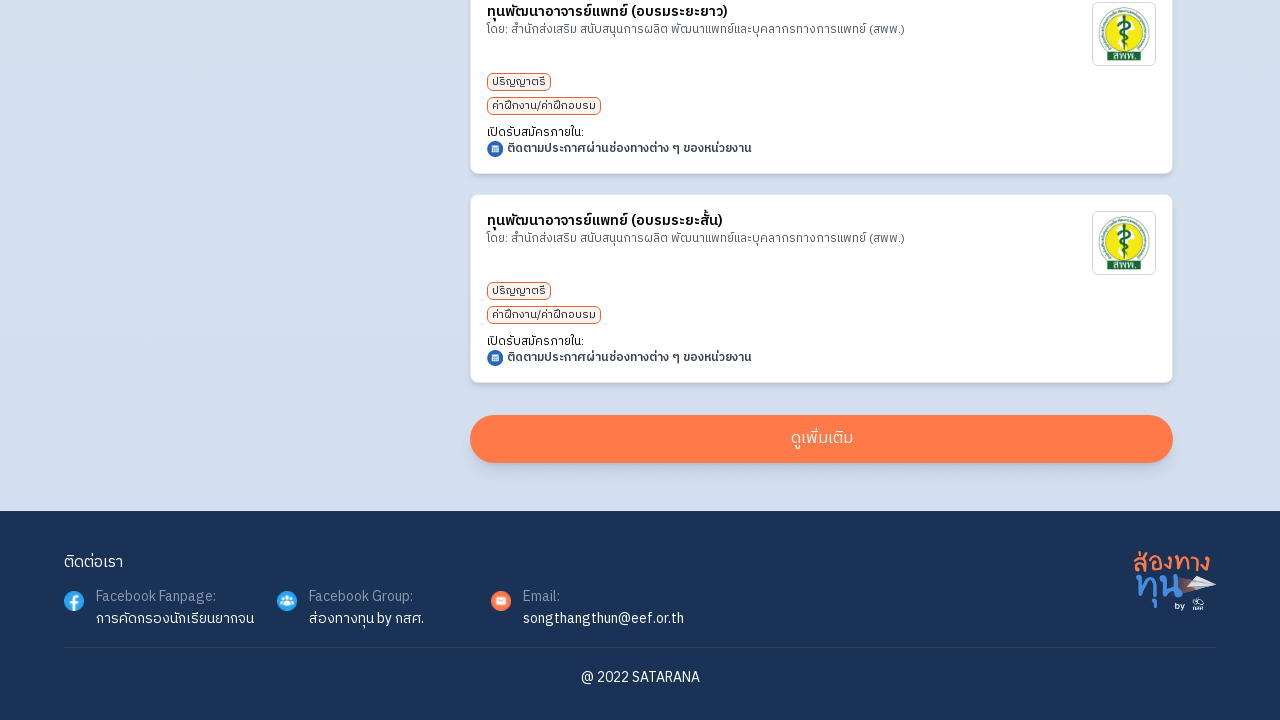

Clicked 'Load More' button (attempt 5) at (822, 439) on button:has-text('ดูเพิ่มเติม') >> nth=0
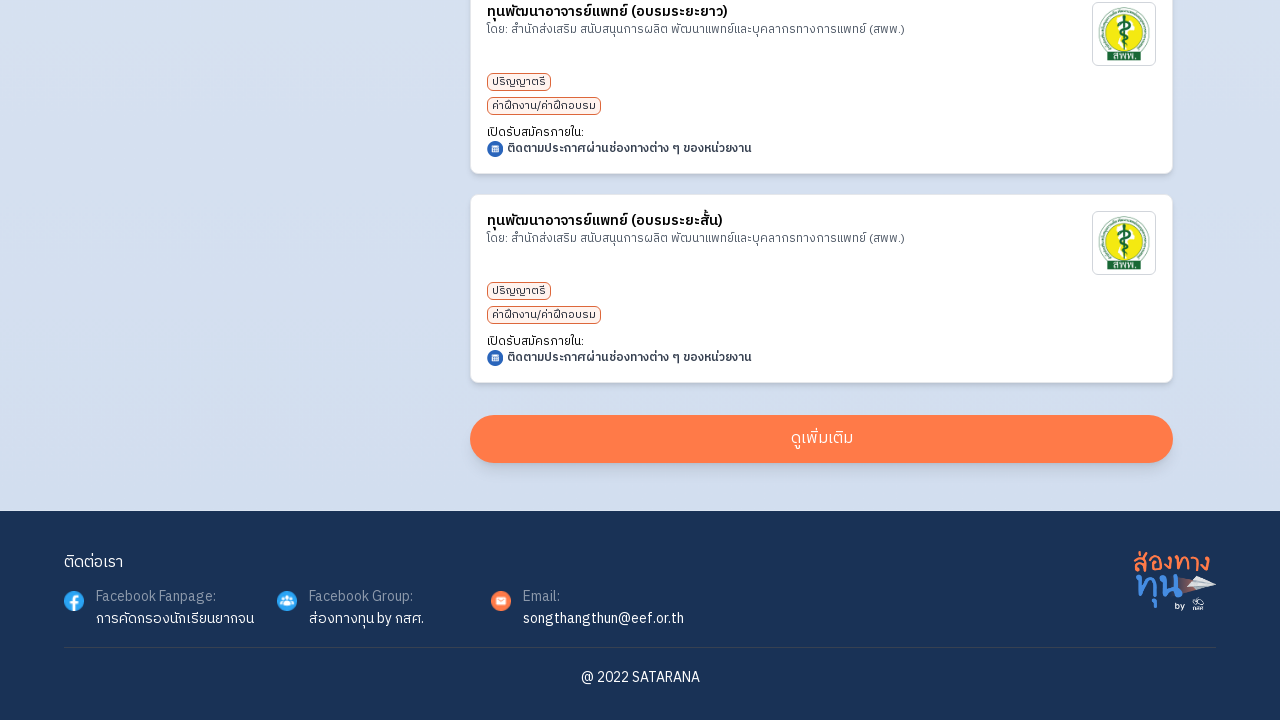

Waited 2000ms for new content to load
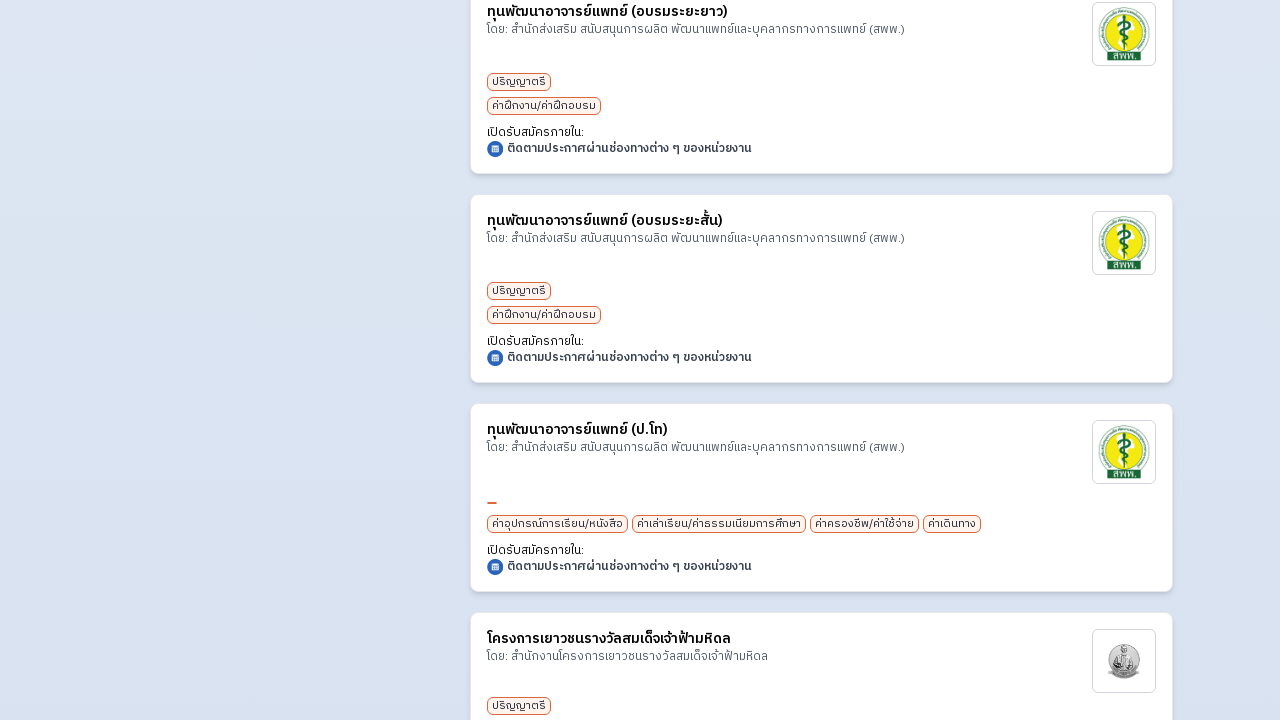

Located 'Load More' button
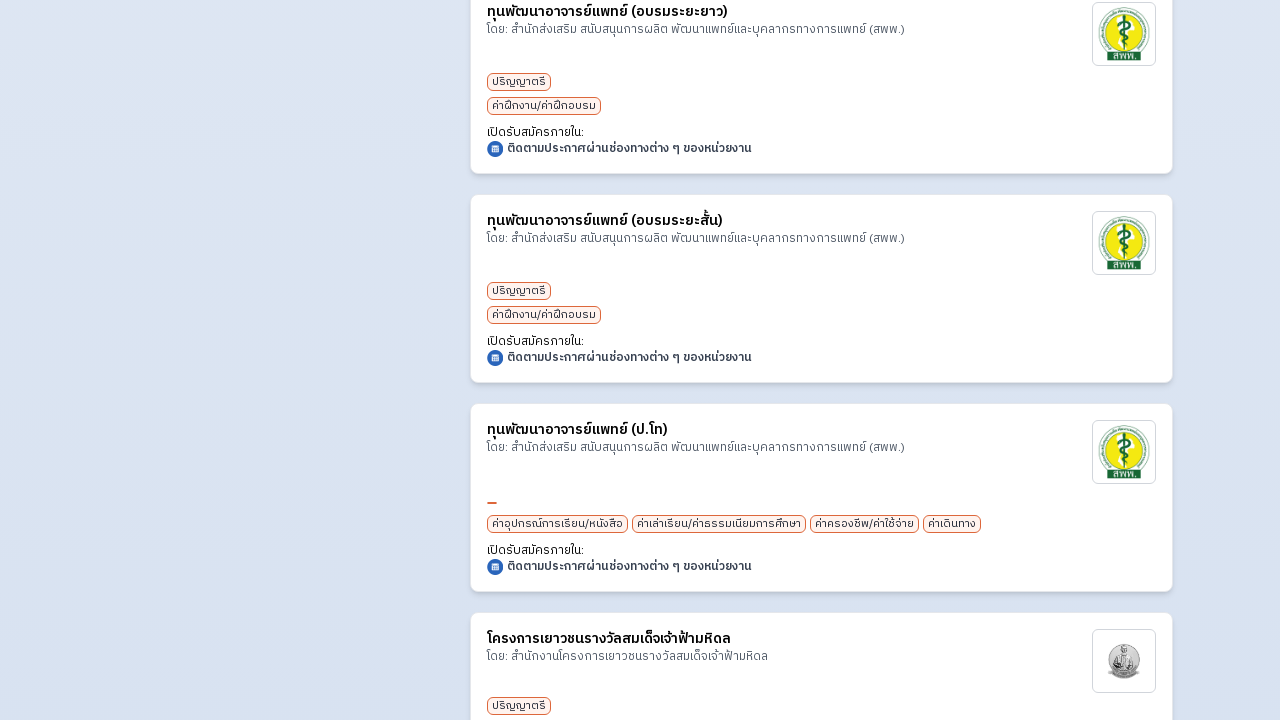

Scrolled 'Load More' button into view
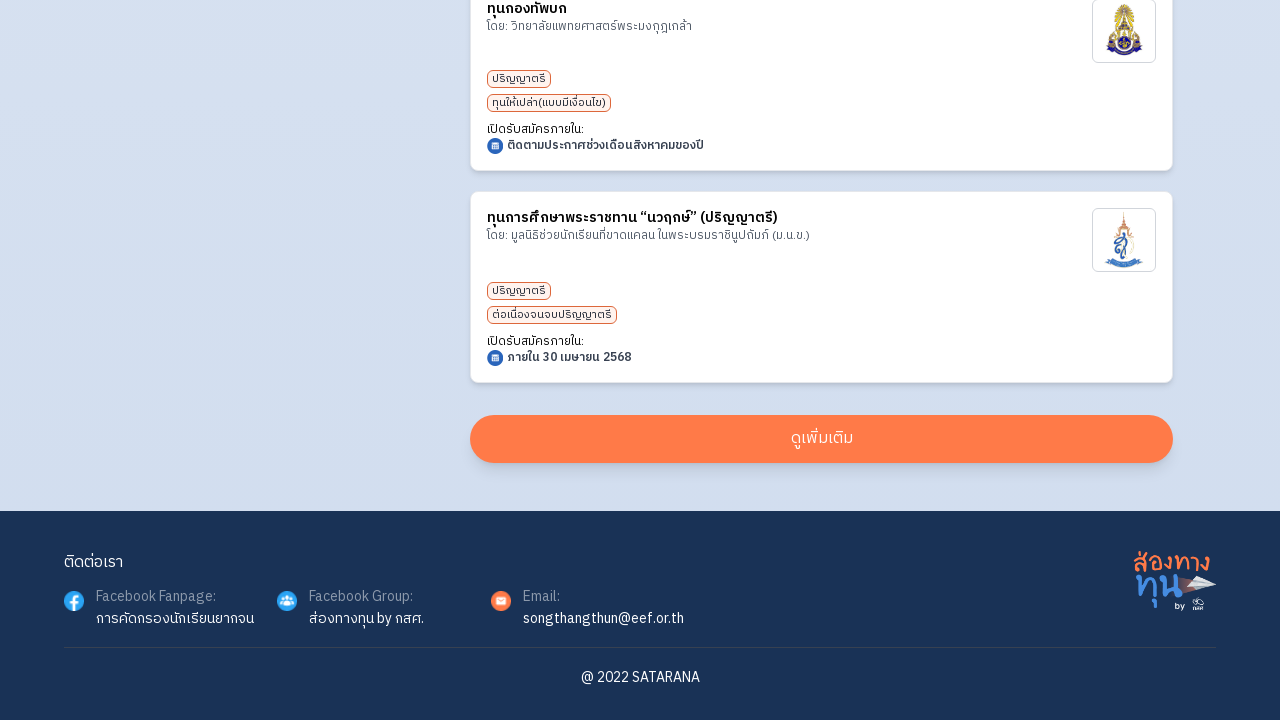

Clicked 'Load More' button (attempt 6) at (822, 439) on button:has-text('ดูเพิ่มเติม') >> nth=0
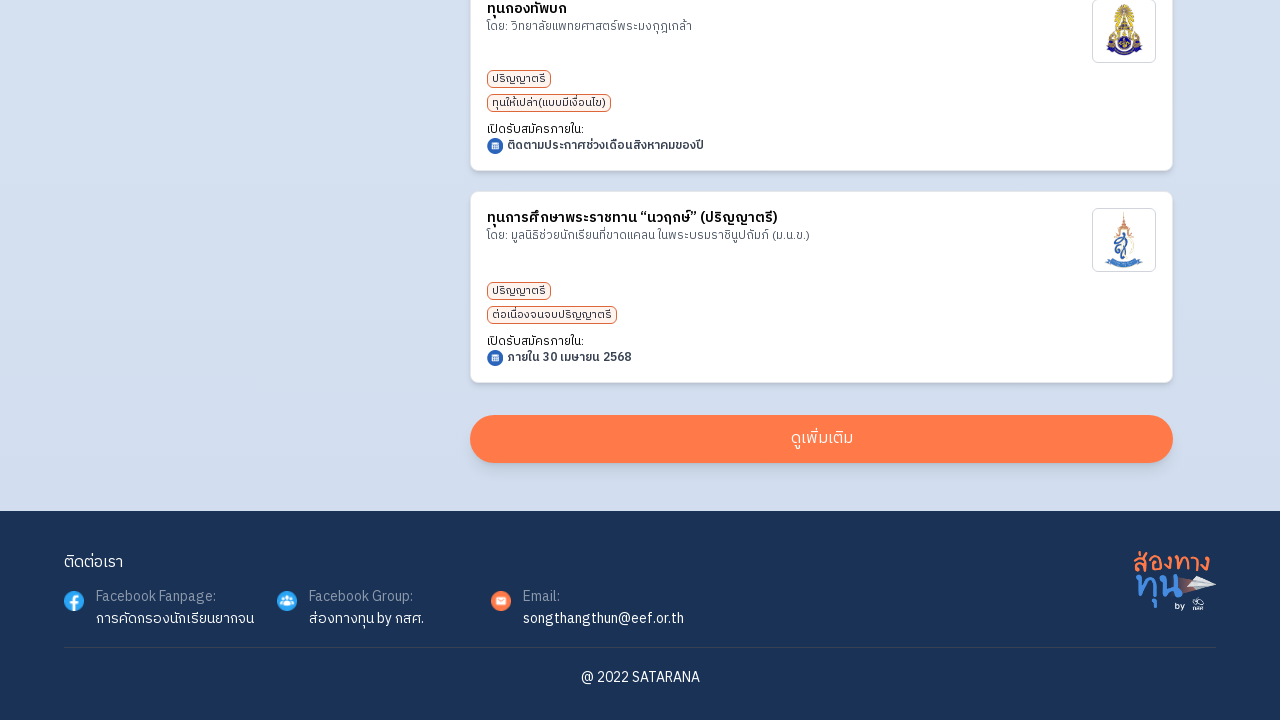

Waited 2000ms for new content to load
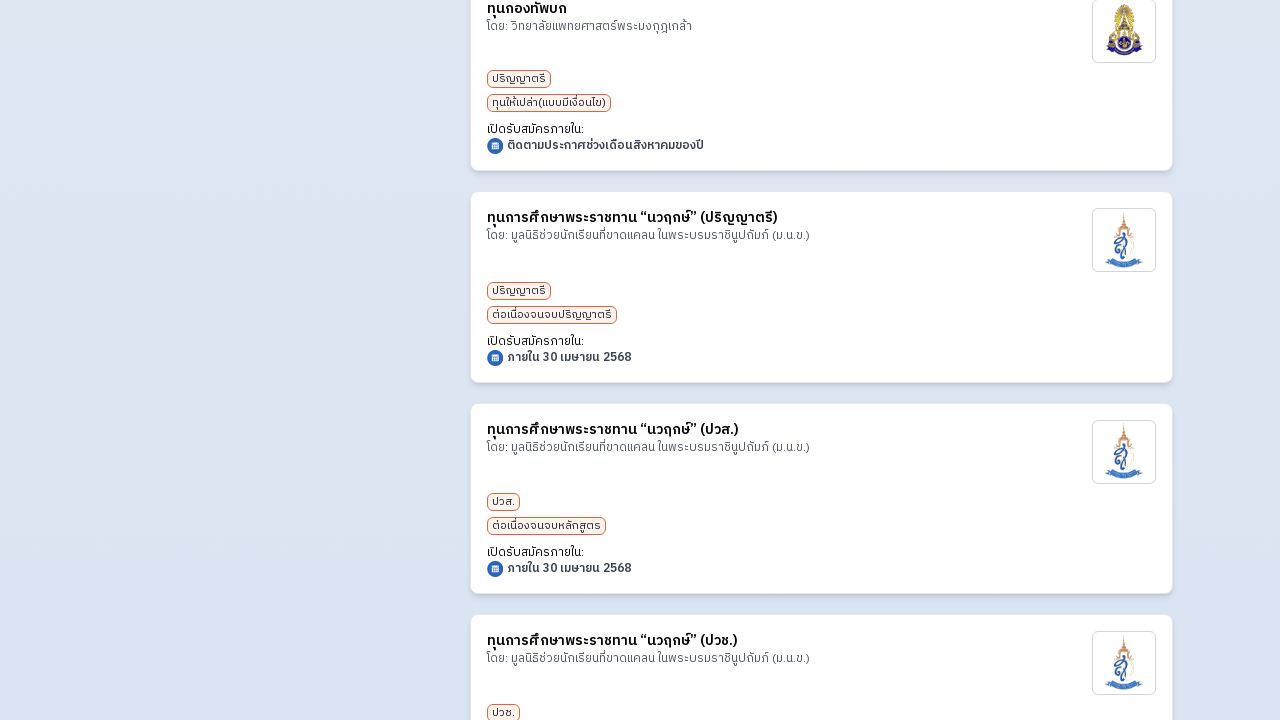

Located 'Load More' button
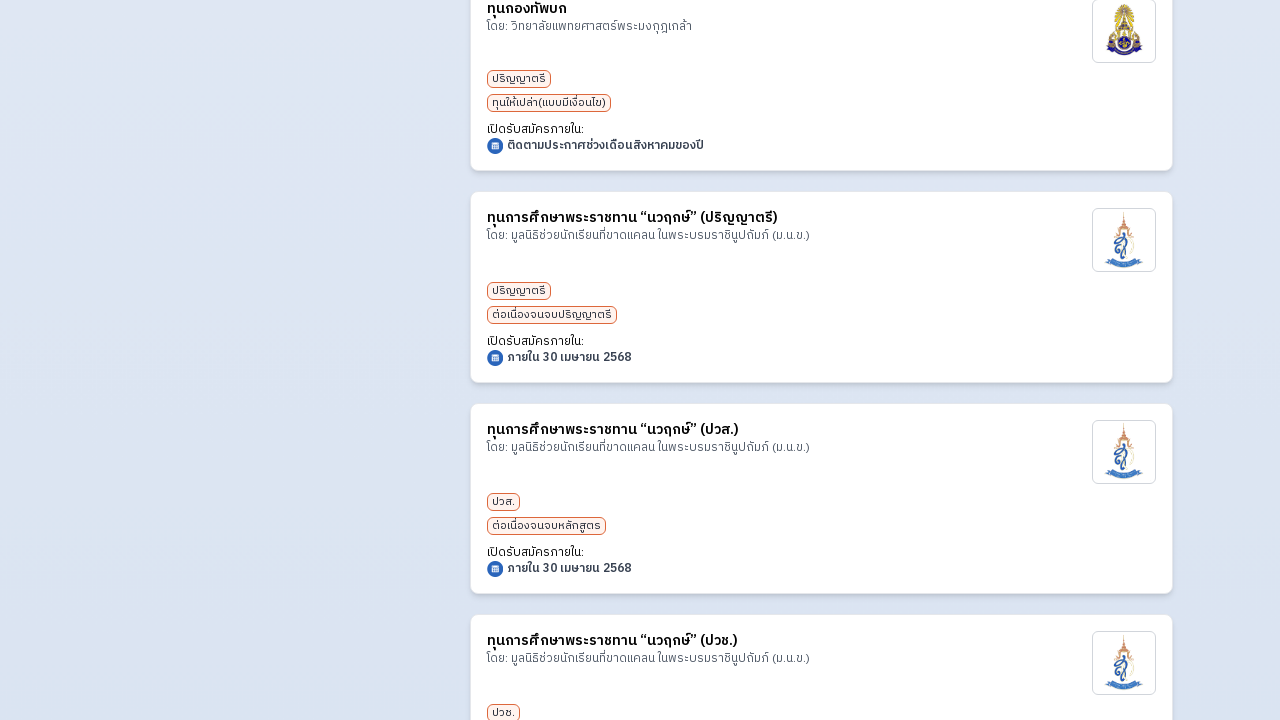

Scrolled 'Load More' button into view
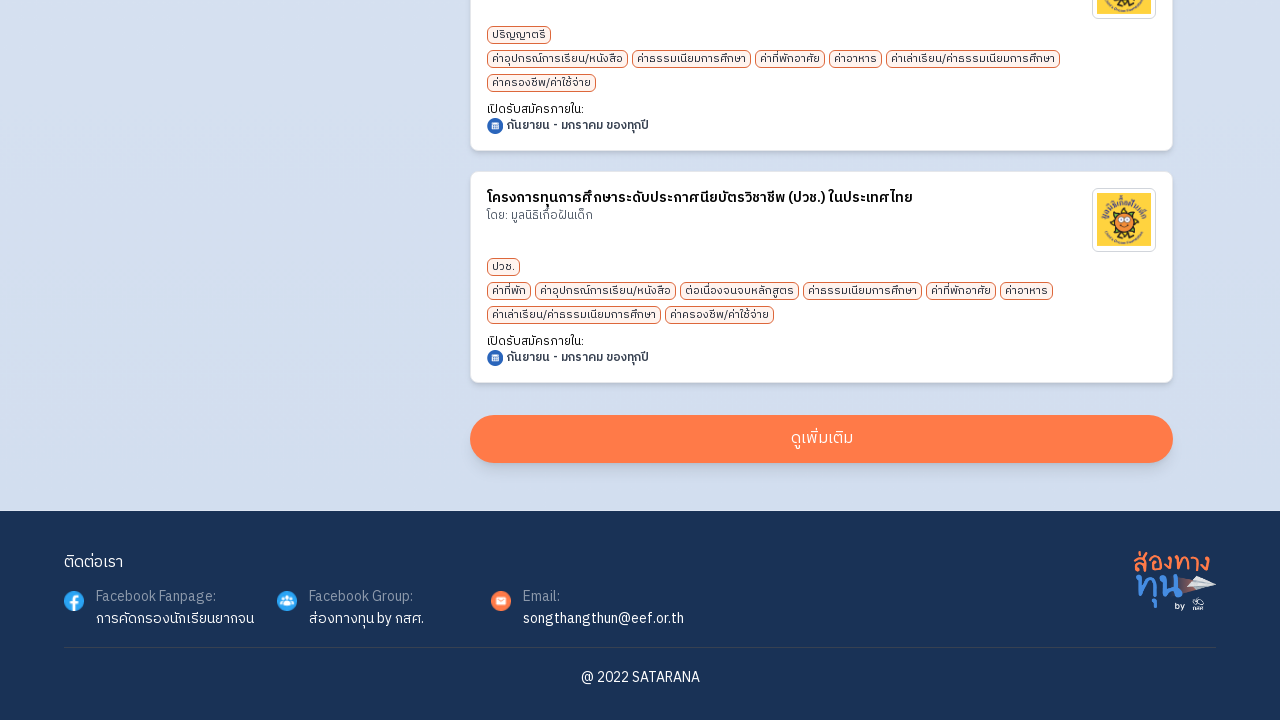

Clicked 'Load More' button (attempt 7) at (822, 439) on button:has-text('ดูเพิ่มเติม') >> nth=0
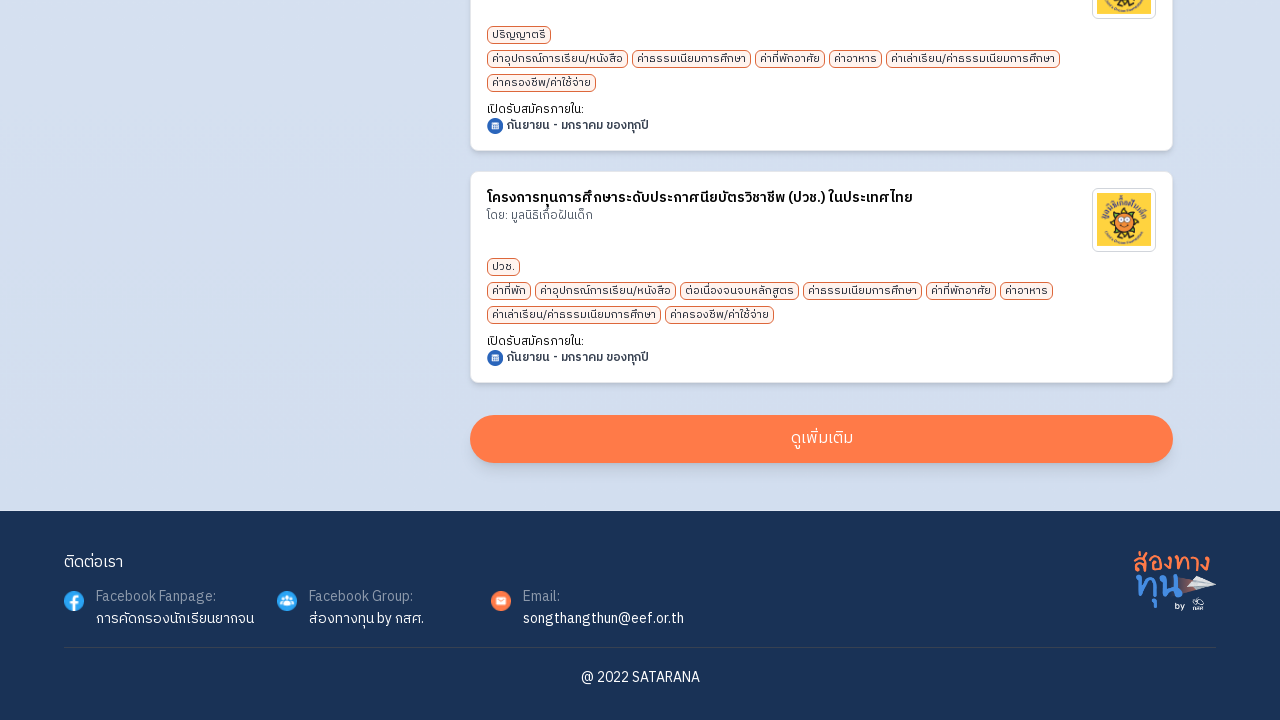

Waited 2000ms for new content to load
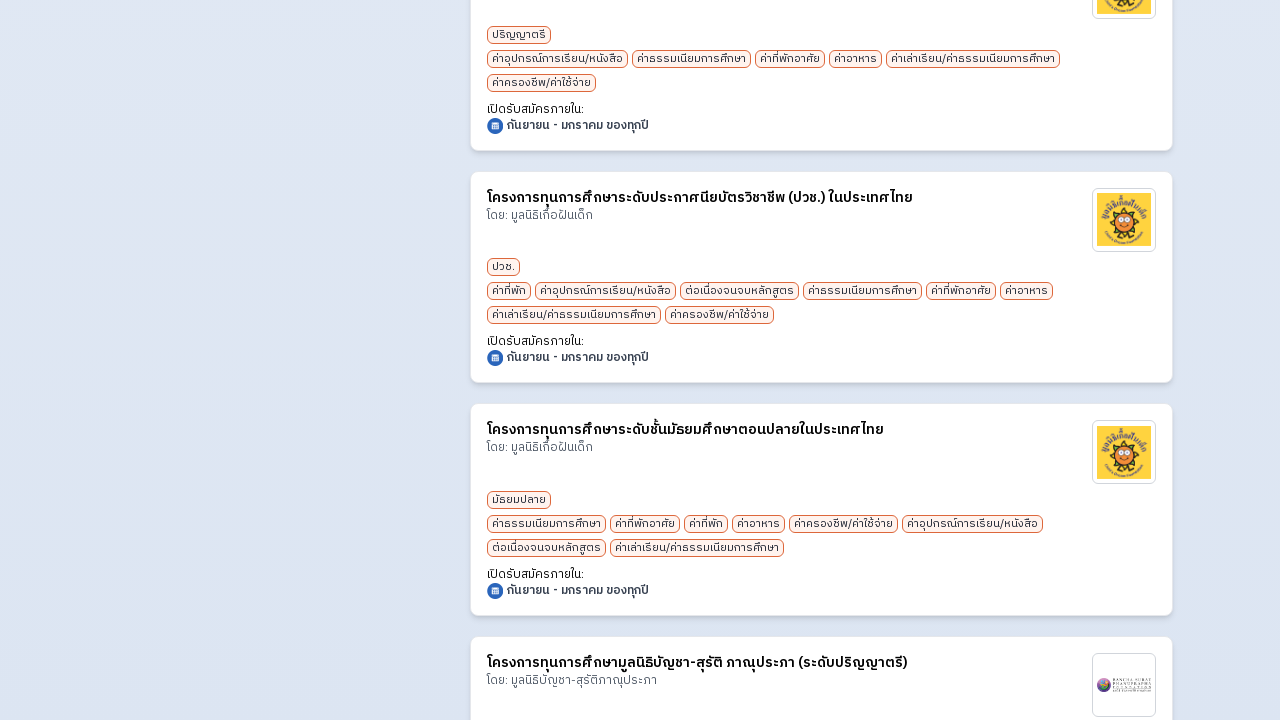

Located 'Load More' button
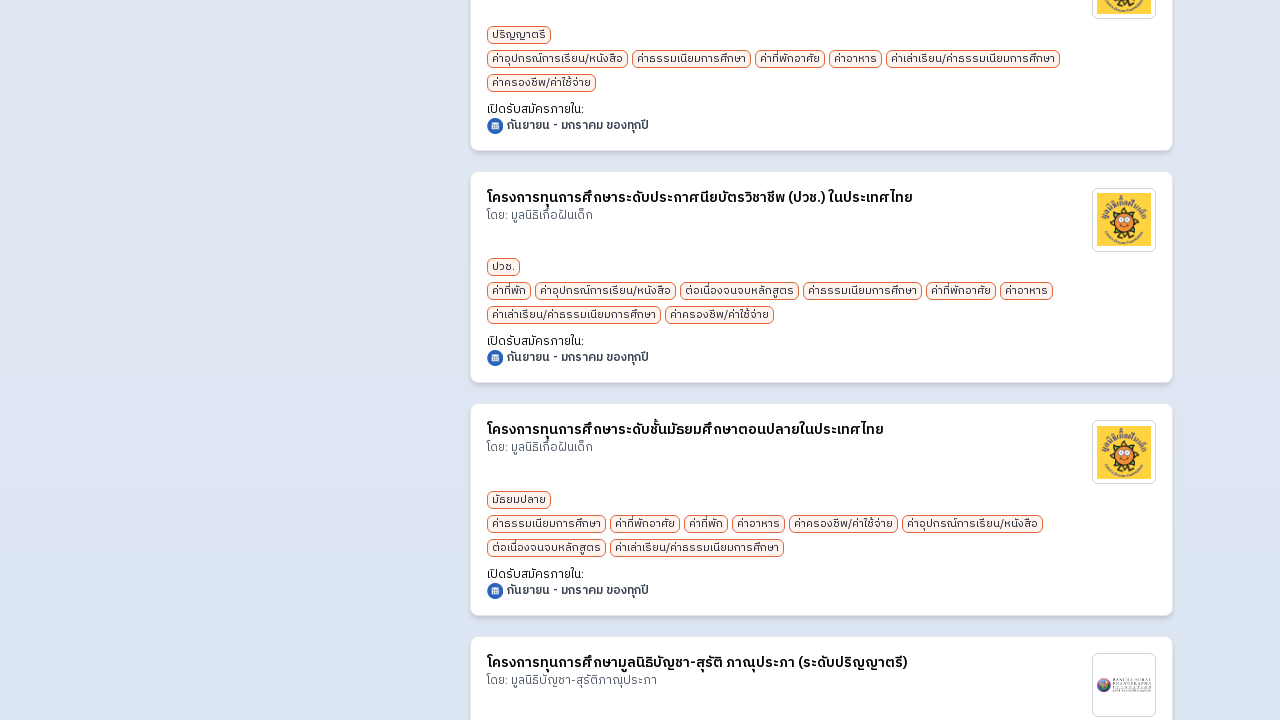

Scrolled 'Load More' button into view
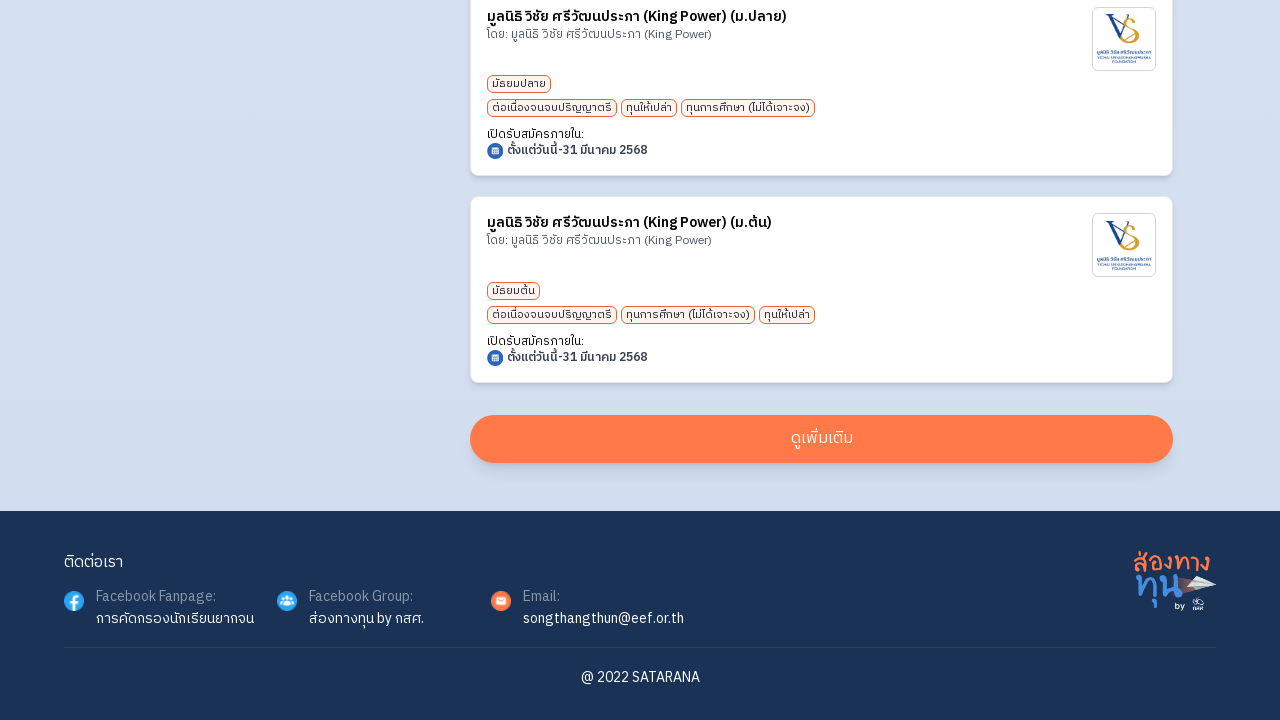

Clicked 'Load More' button (attempt 8) at (822, 439) on button:has-text('ดูเพิ่มเติม') >> nth=0
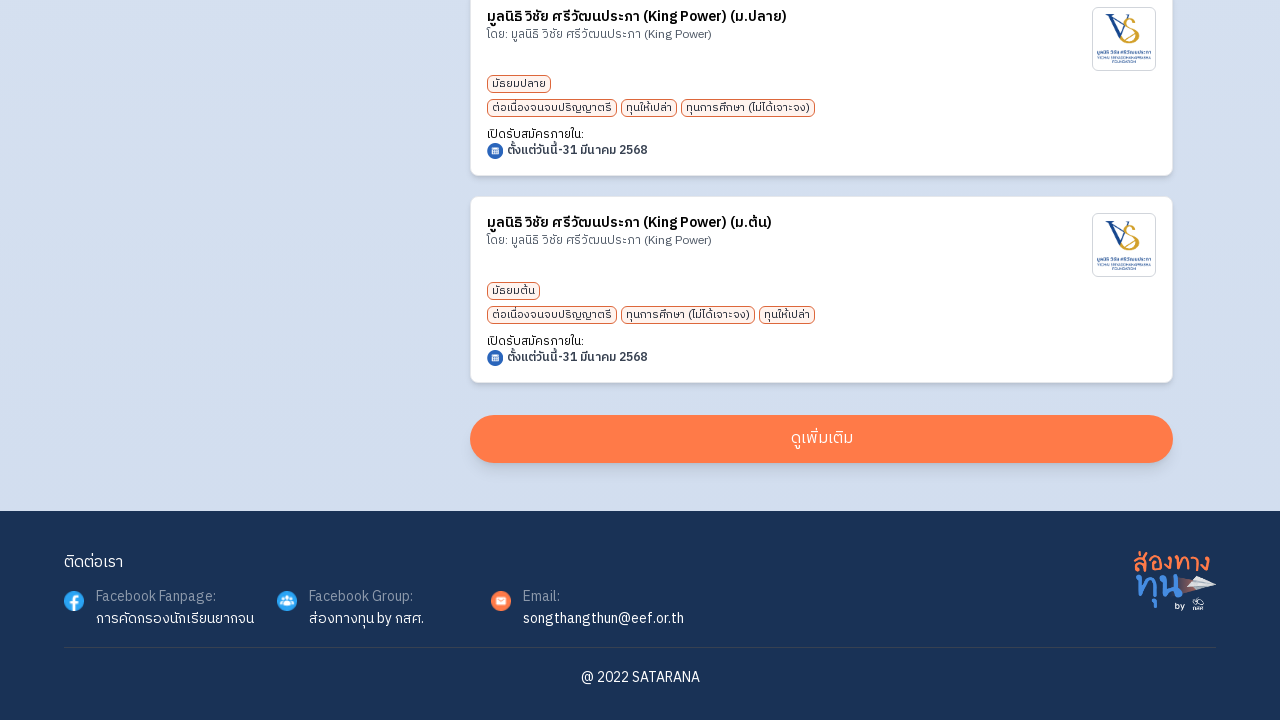

Waited 2000ms for new content to load
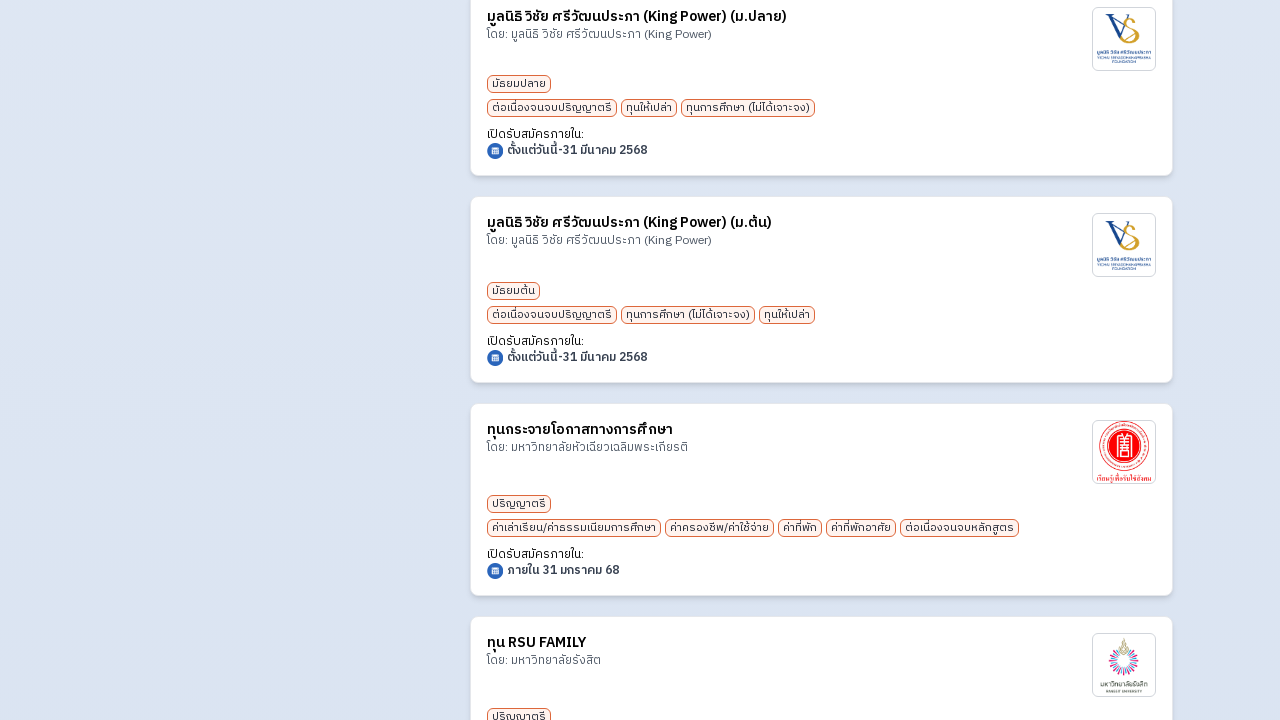

Located 'Load More' button
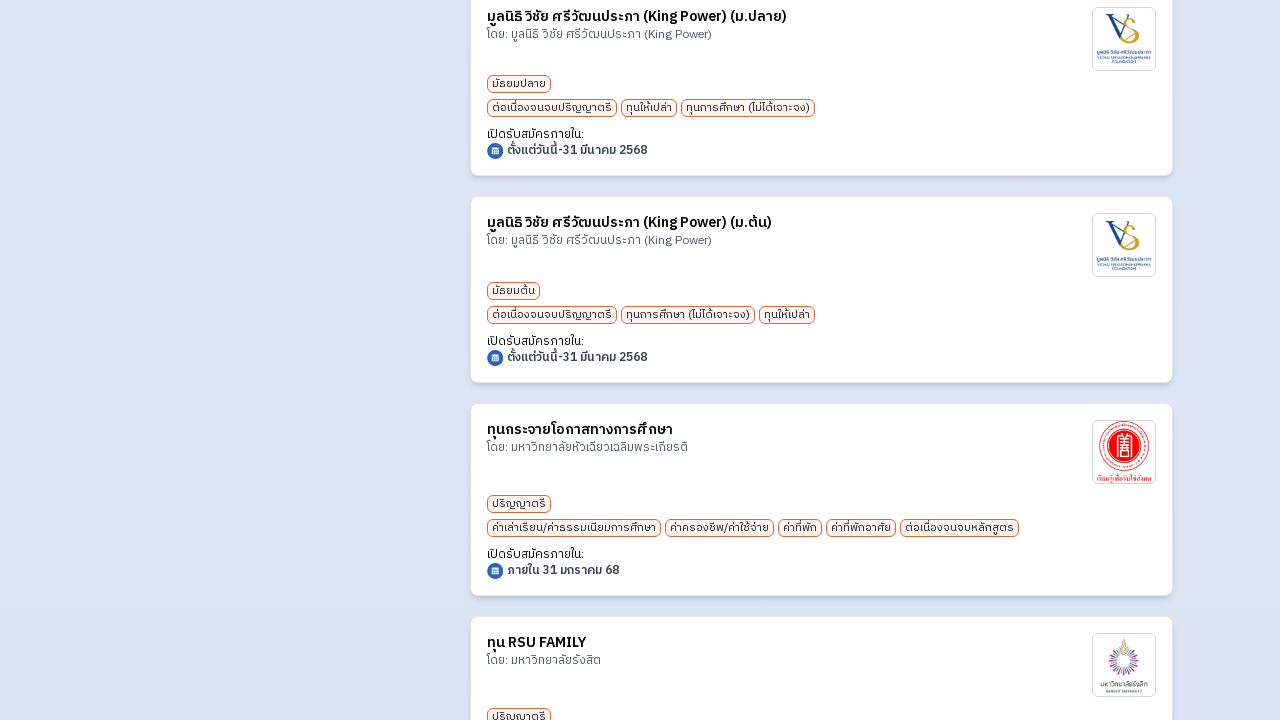

Scrolled 'Load More' button into view
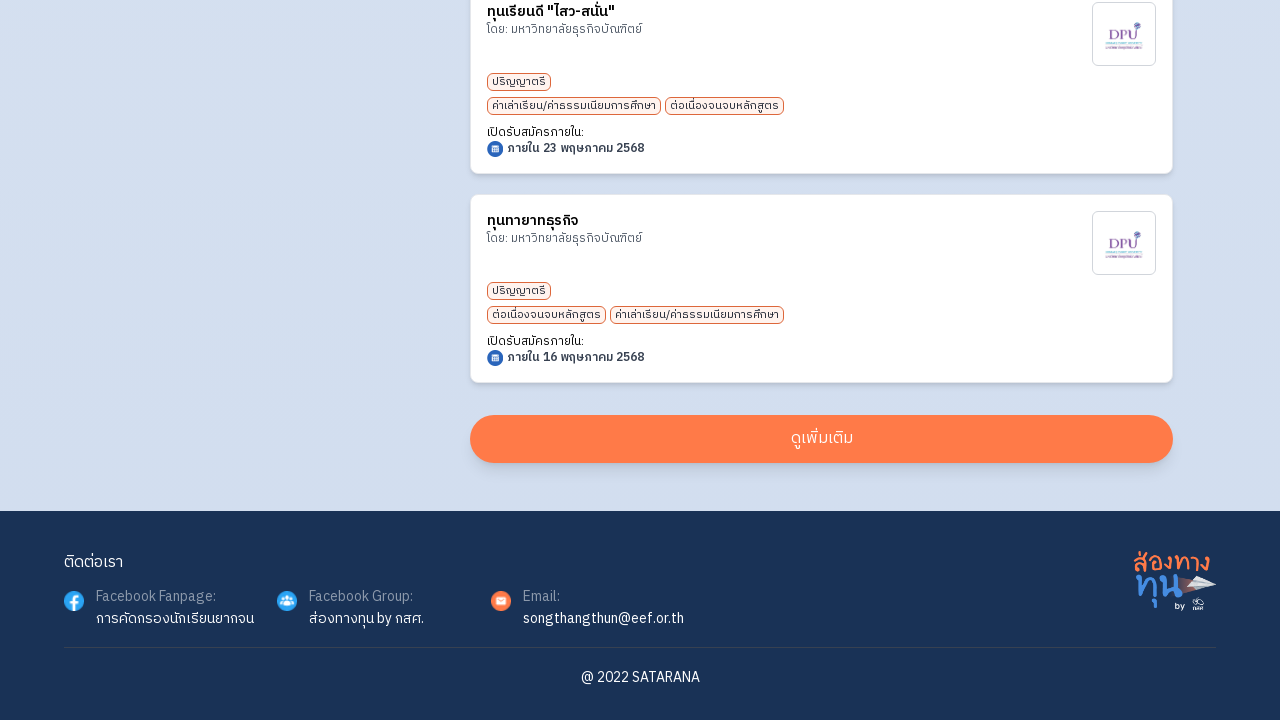

Clicked 'Load More' button (attempt 9) at (822, 438) on button:has-text('ดูเพิ่มเติม') >> nth=0
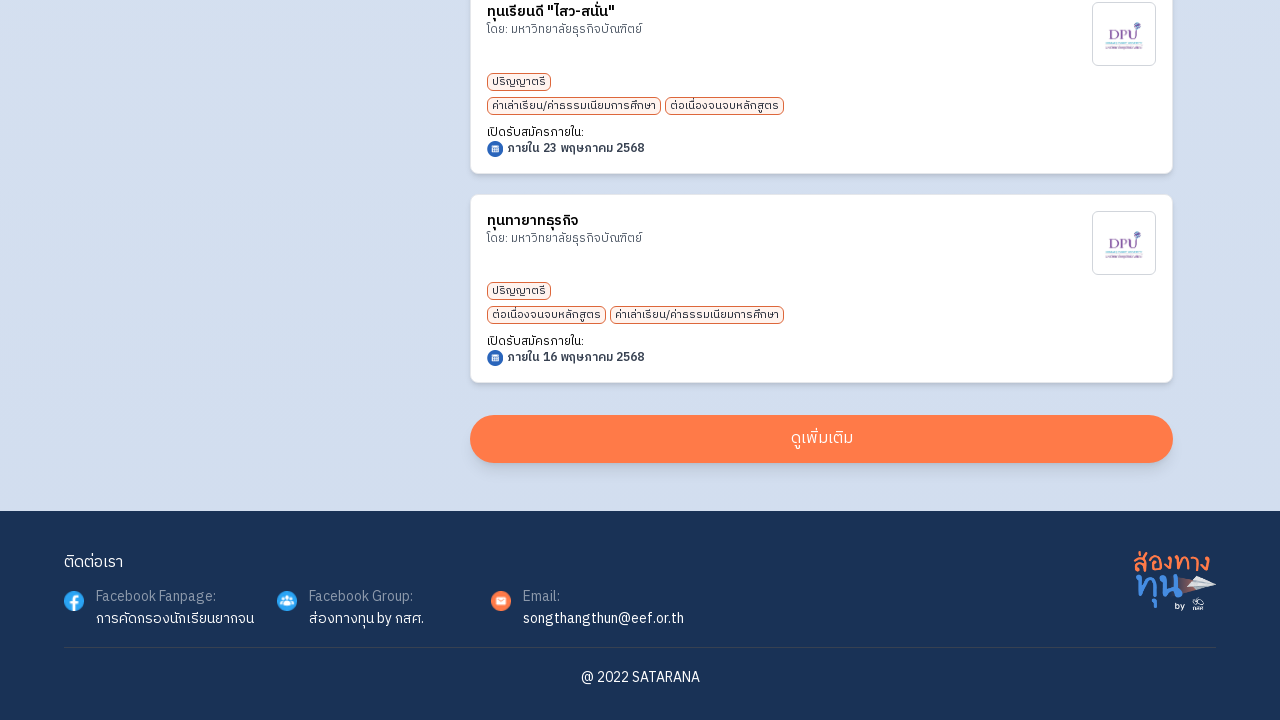

Waited 2000ms for new content to load
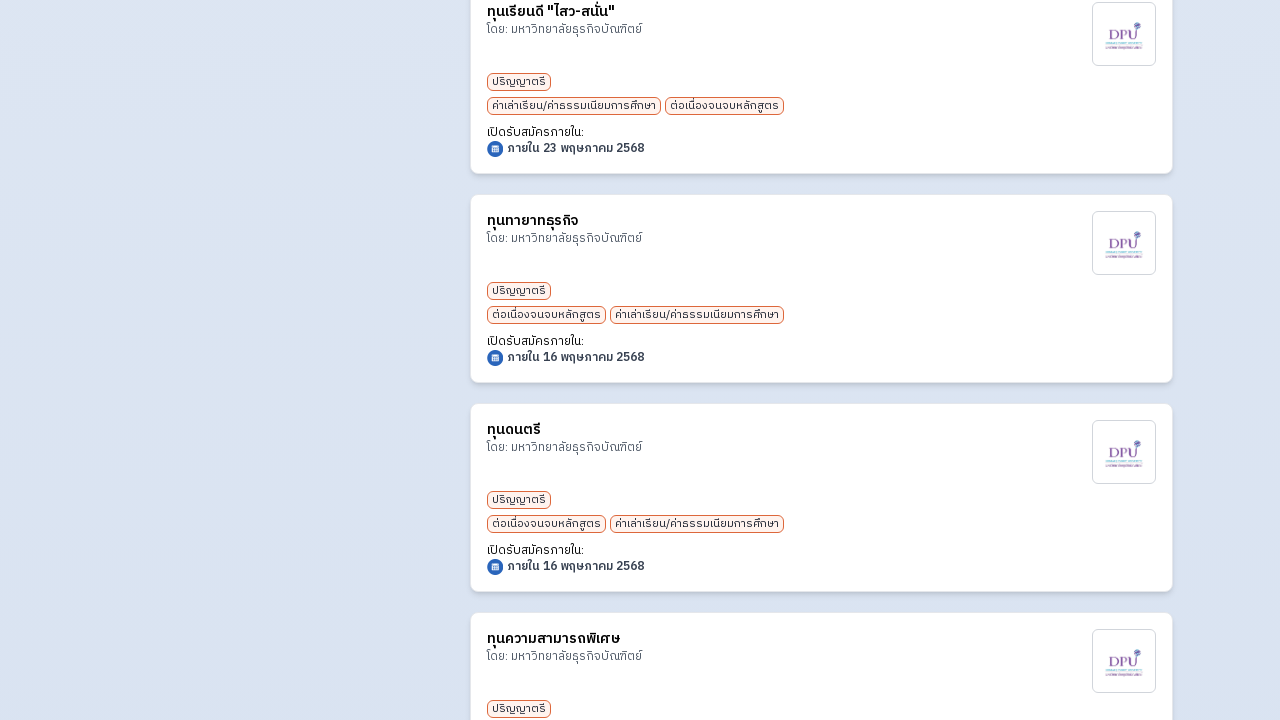

Located 'Load More' button
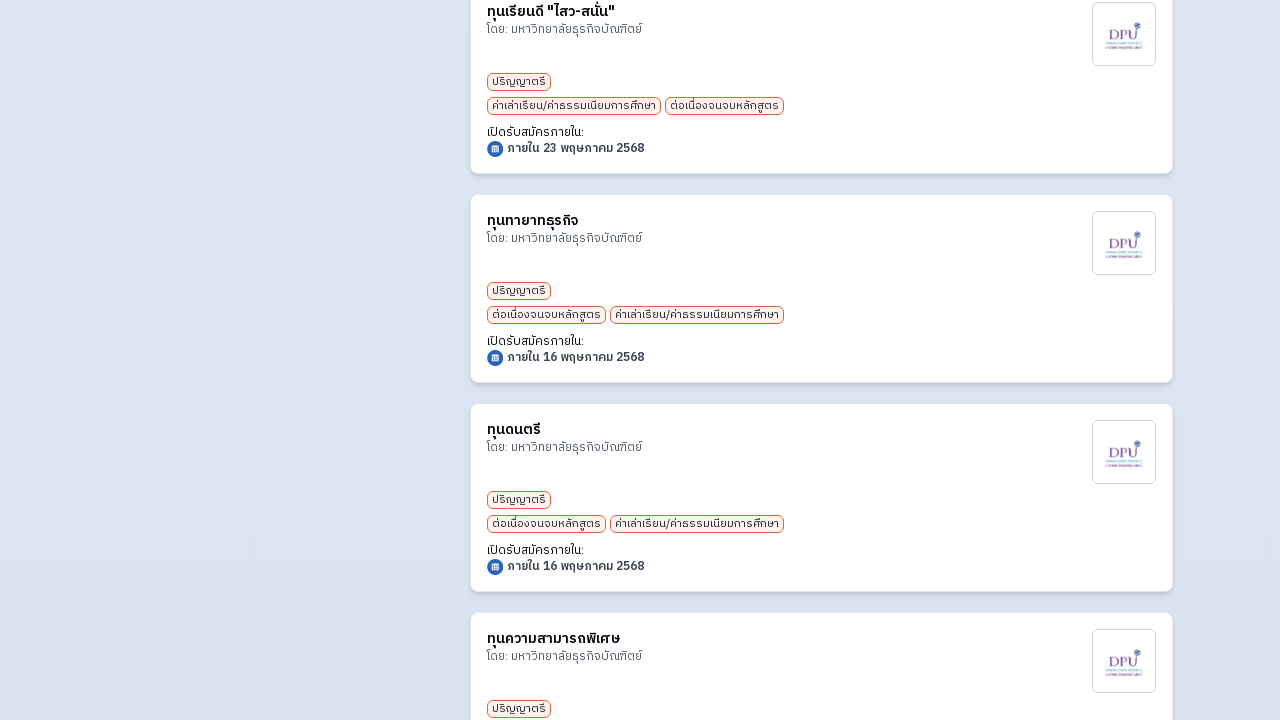

Scrolled 'Load More' button into view
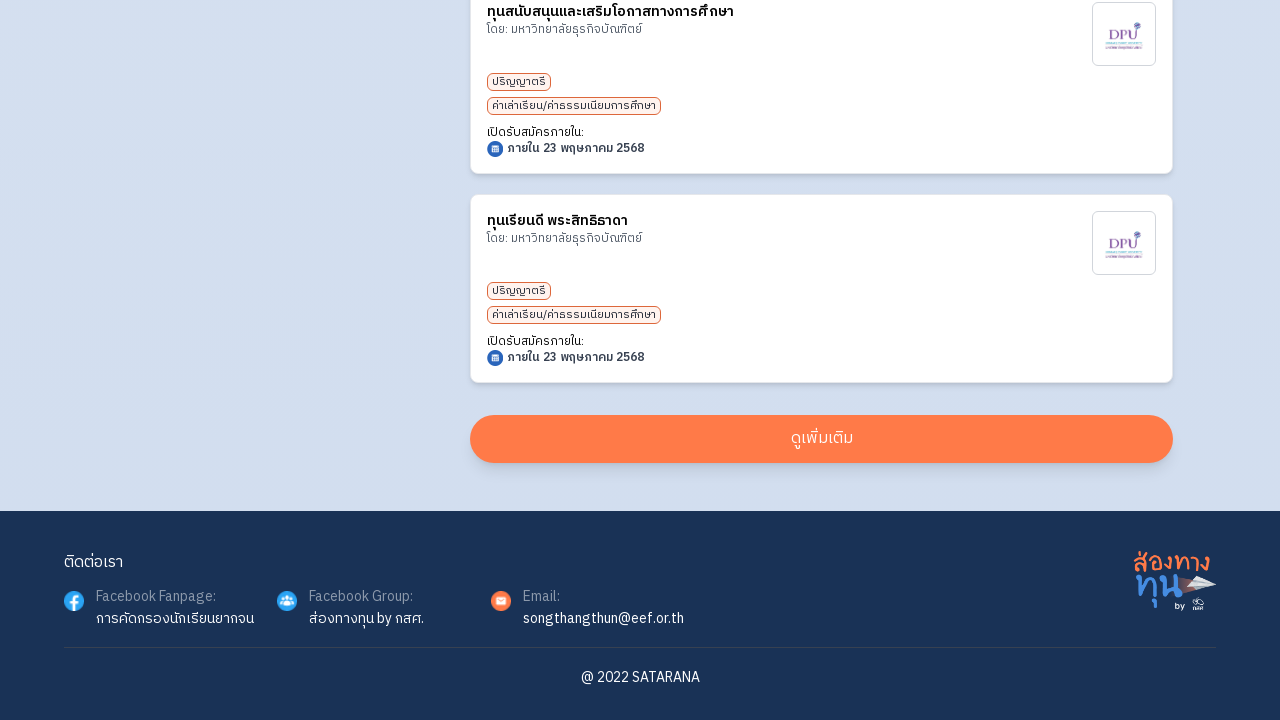

Clicked 'Load More' button (attempt 10) at (822, 438) on button:has-text('ดูเพิ่มเติม') >> nth=0
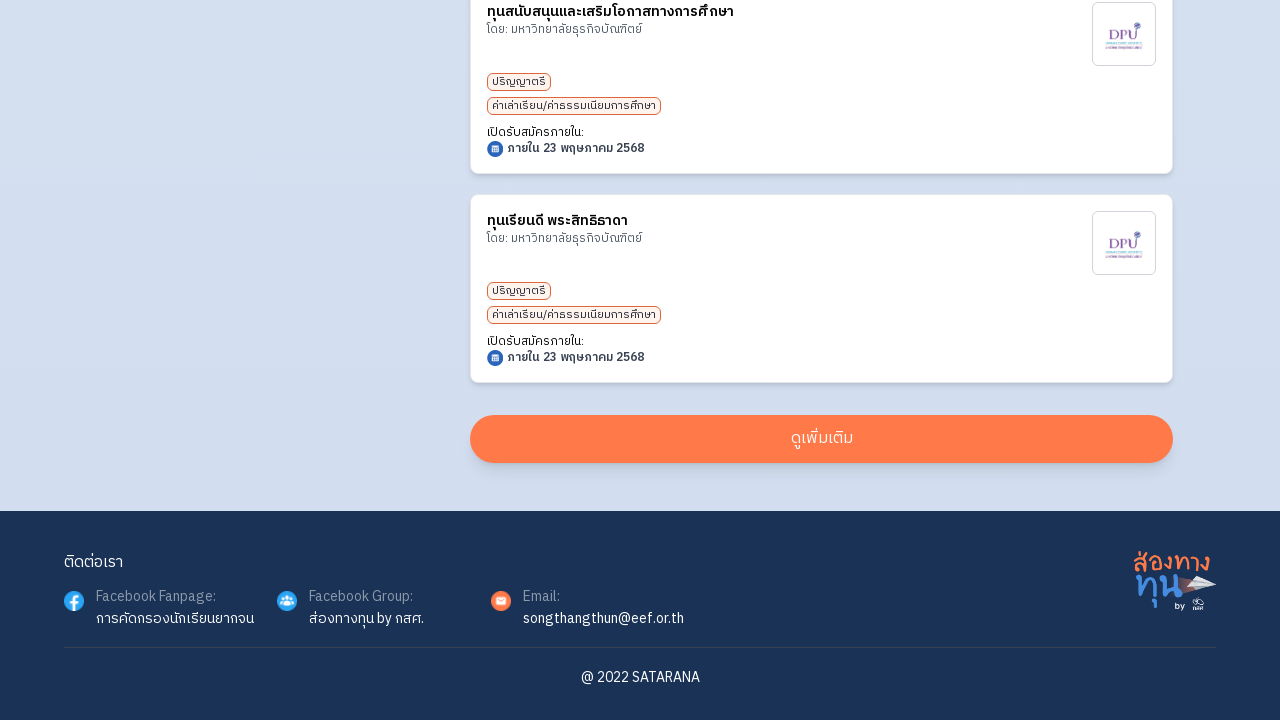

Waited 2000ms for new content to load
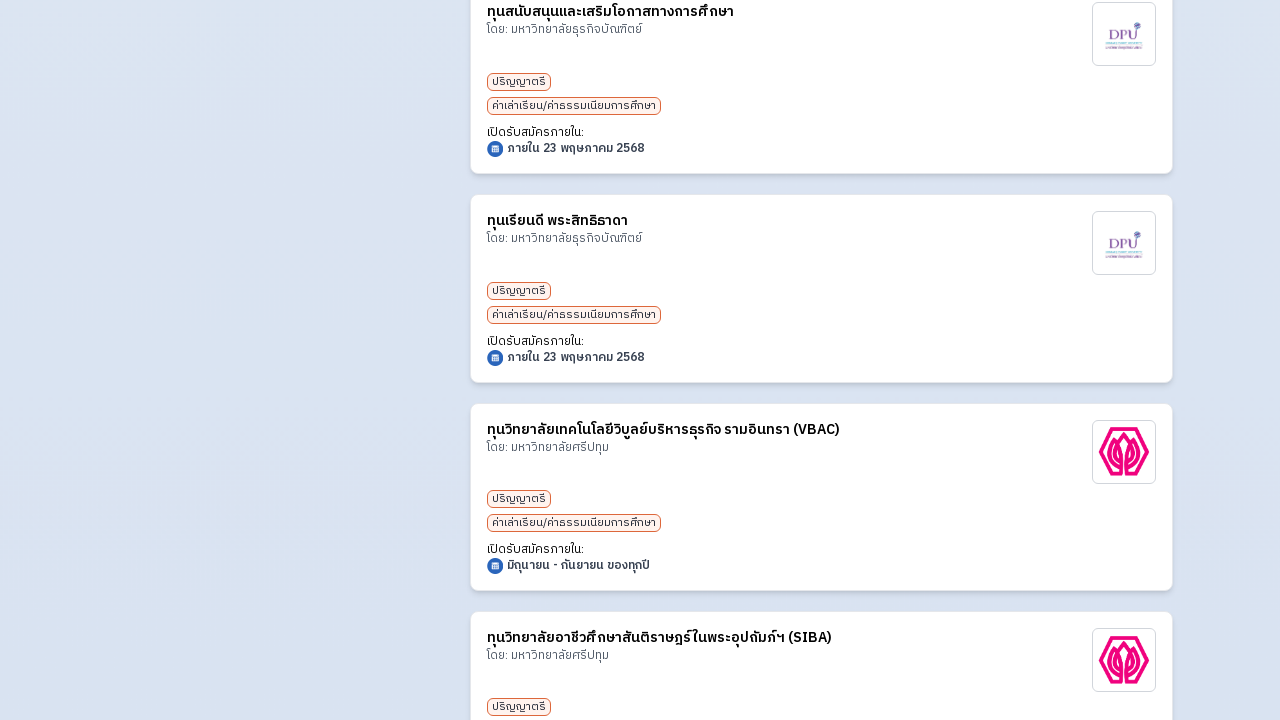

Verified heading elements are visible
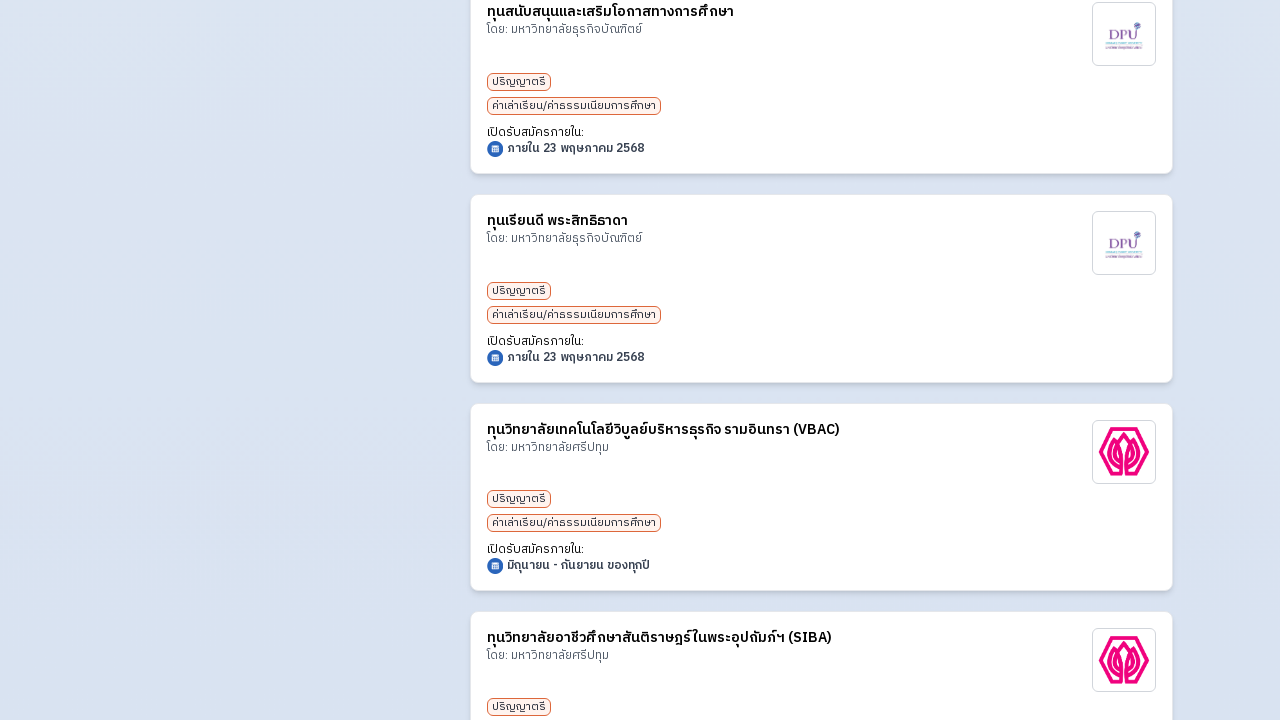

Verified scholarship items with 'ไปยังแหล่งทุน' text are present
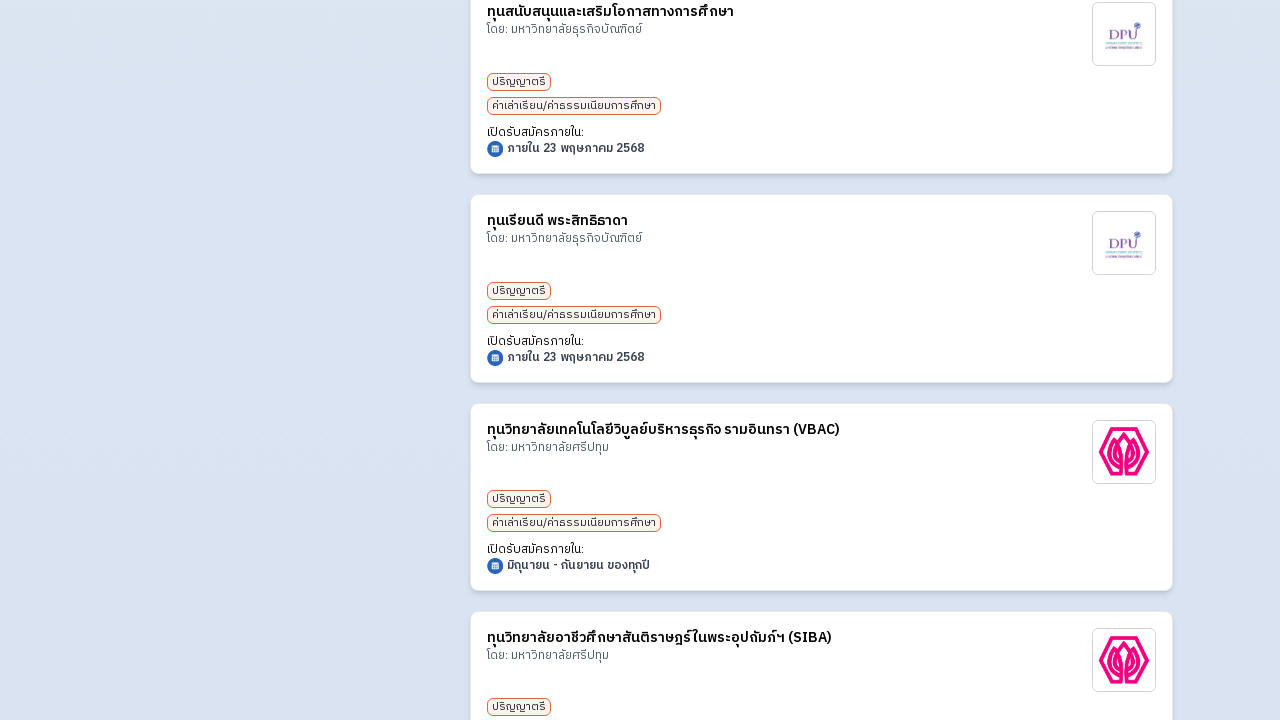

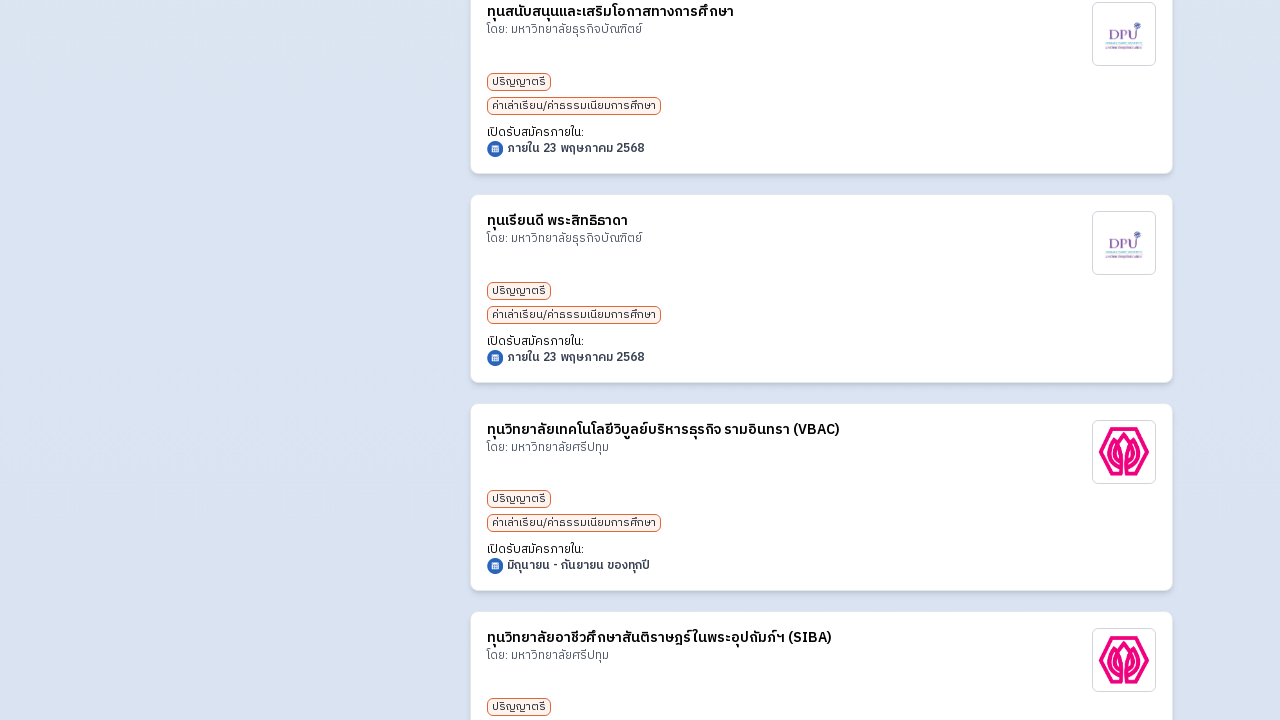